Tests an e-commerce cart functionality by searching for specific products, incrementing quantities, adding them to cart, and proceeding through checkout with a promo code

Starting URL: https://rahulshettyacademy.com/seleniumPractise/#/

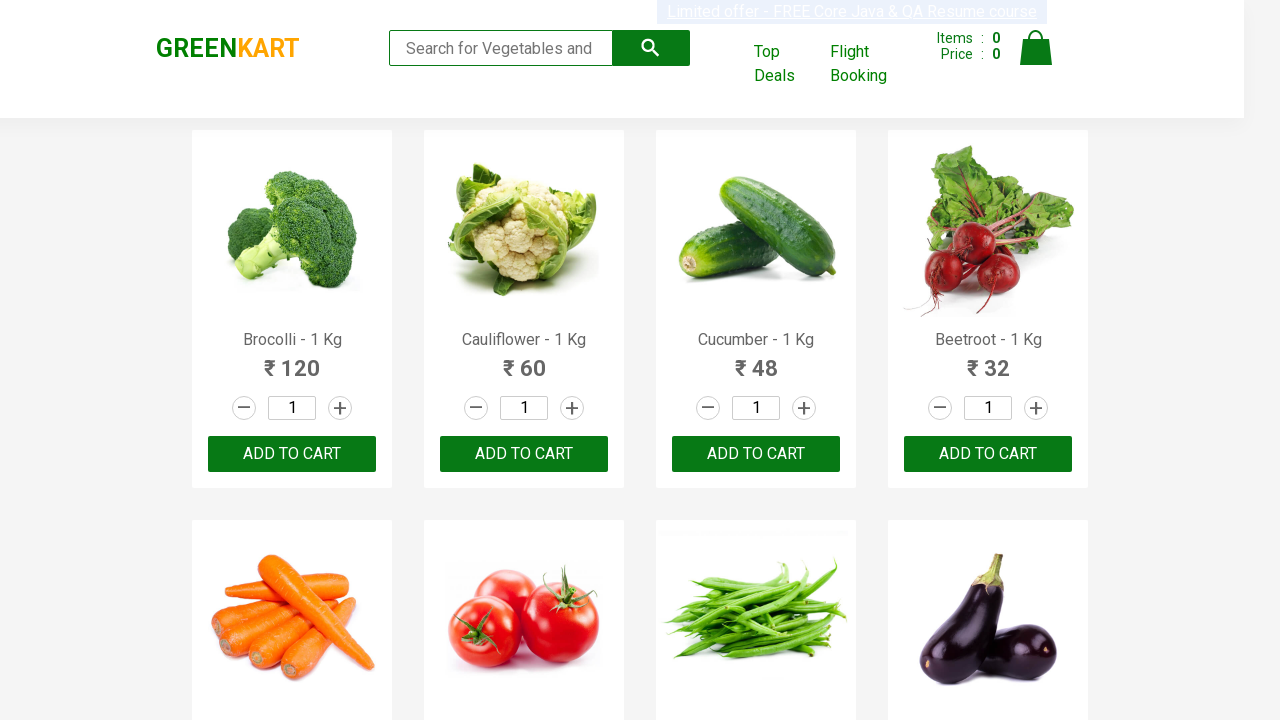

Retrieved all product elements from the page
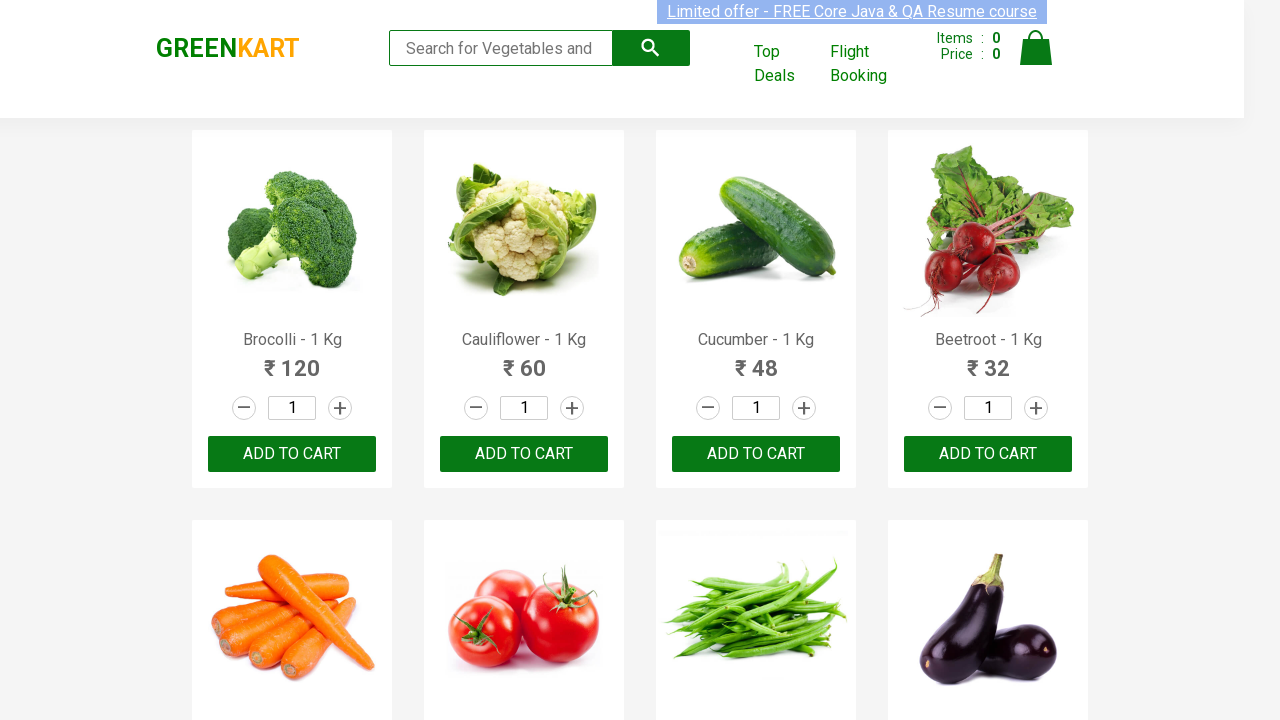

Extracted product name: Brocolli
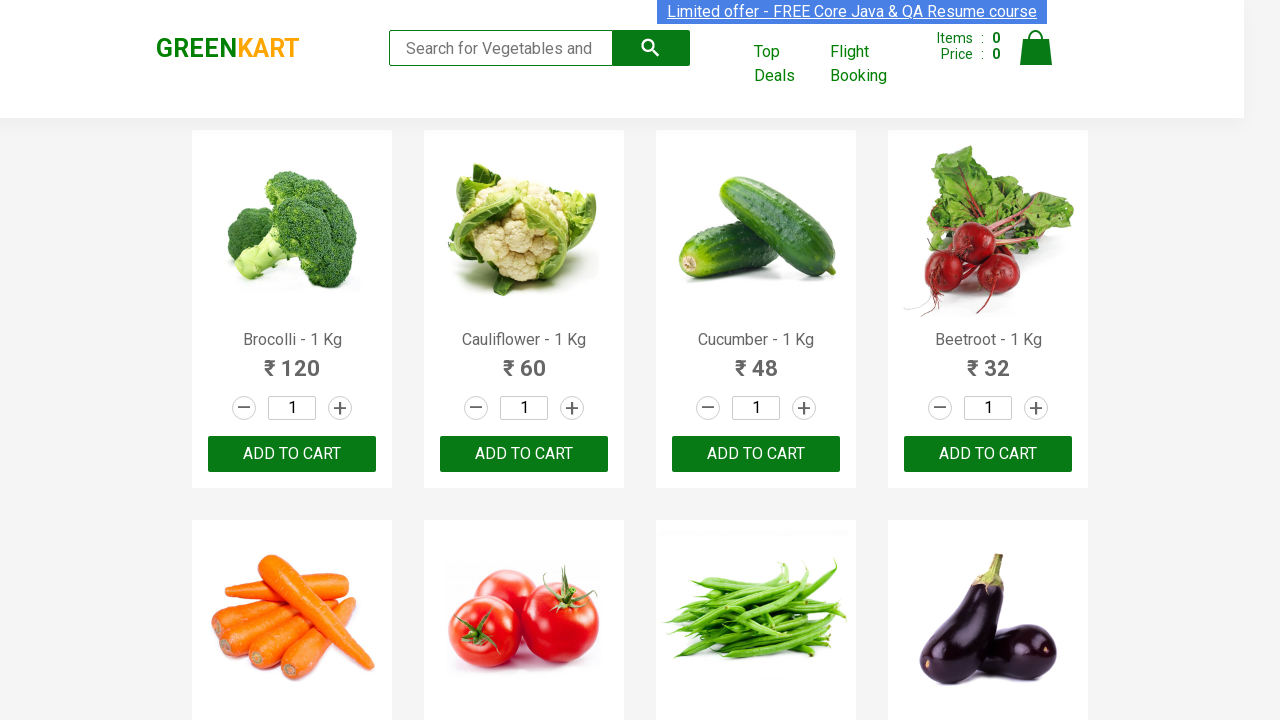

Extracted product name: Cauliflower
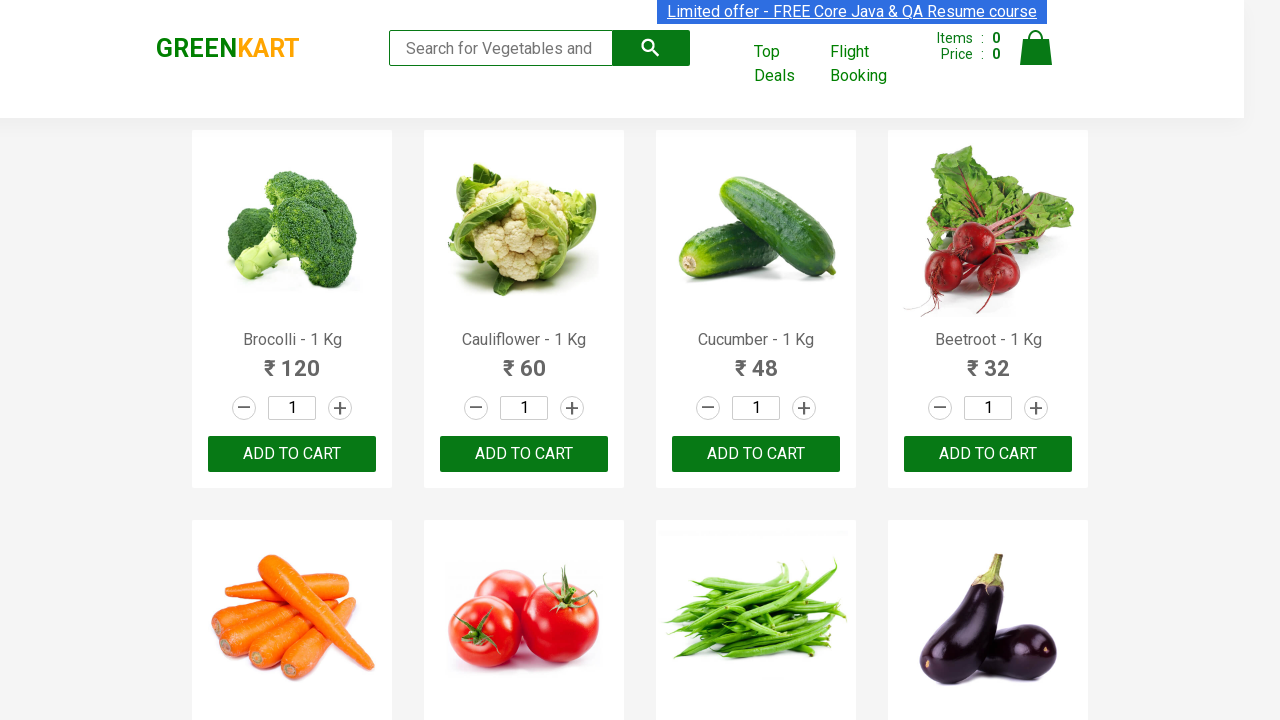

Extracted product name: Cucumber
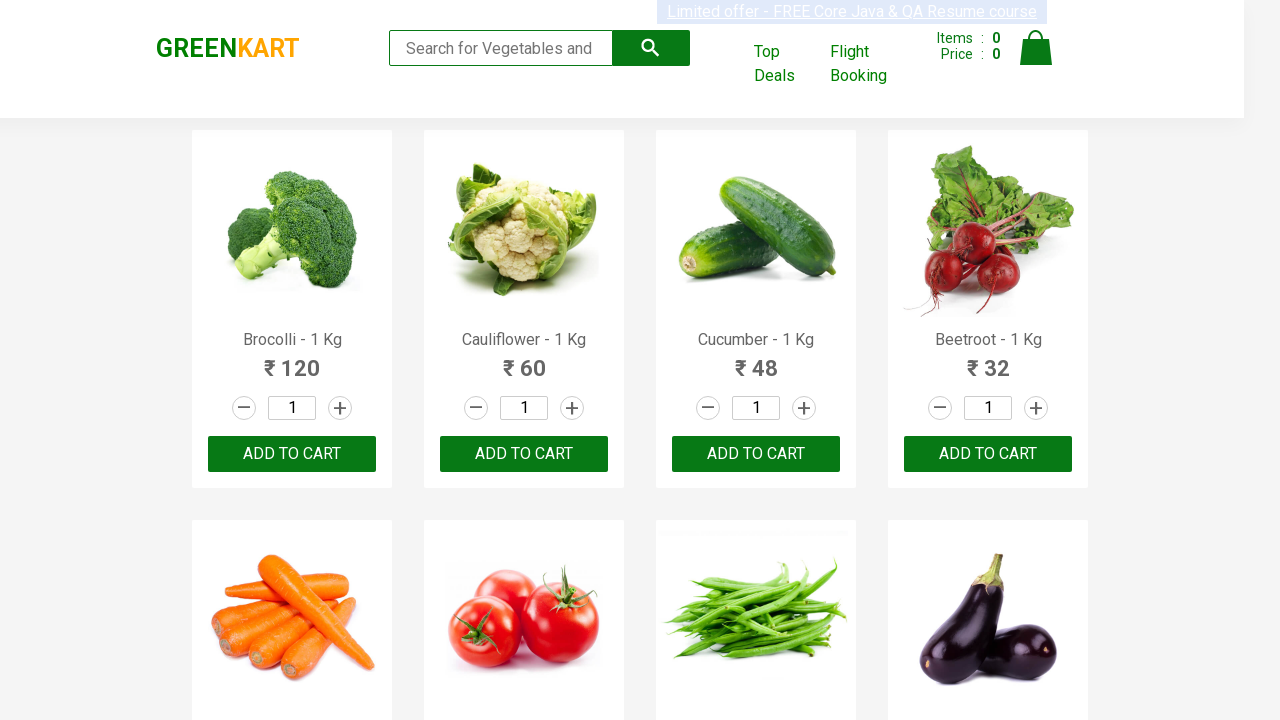

Extracted product name: Beetroot
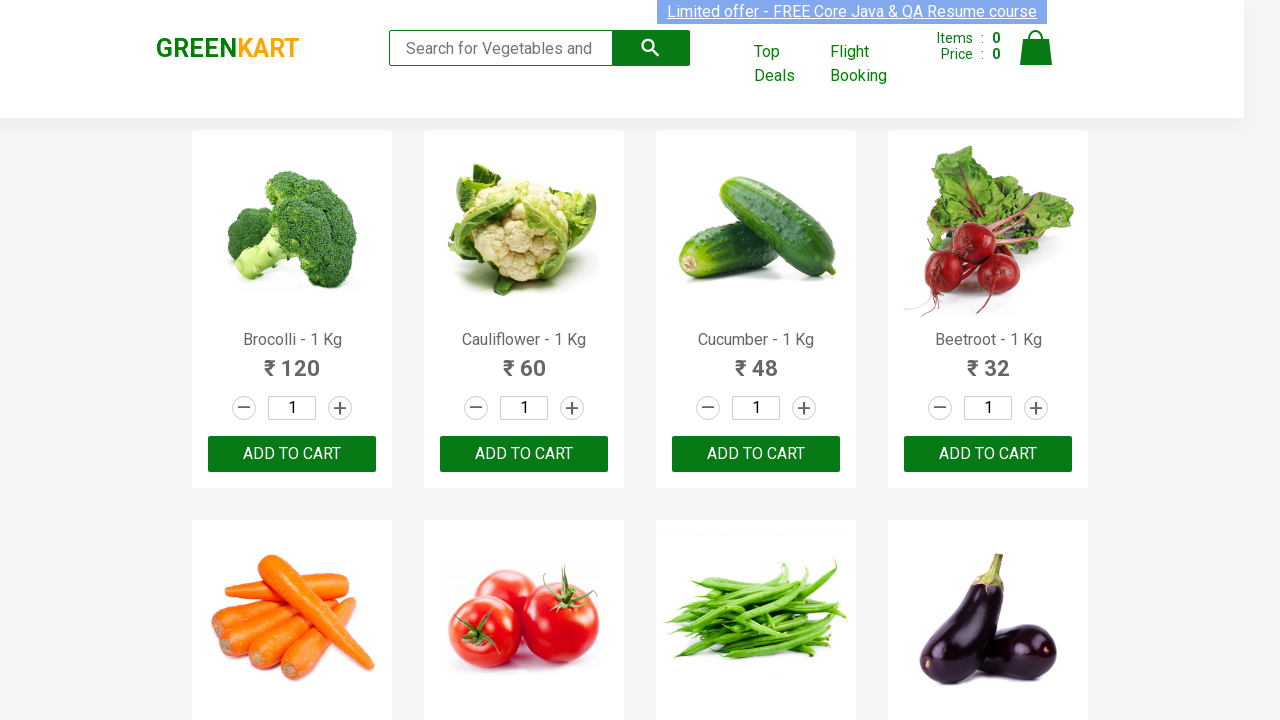

Extracted product name: Carrot
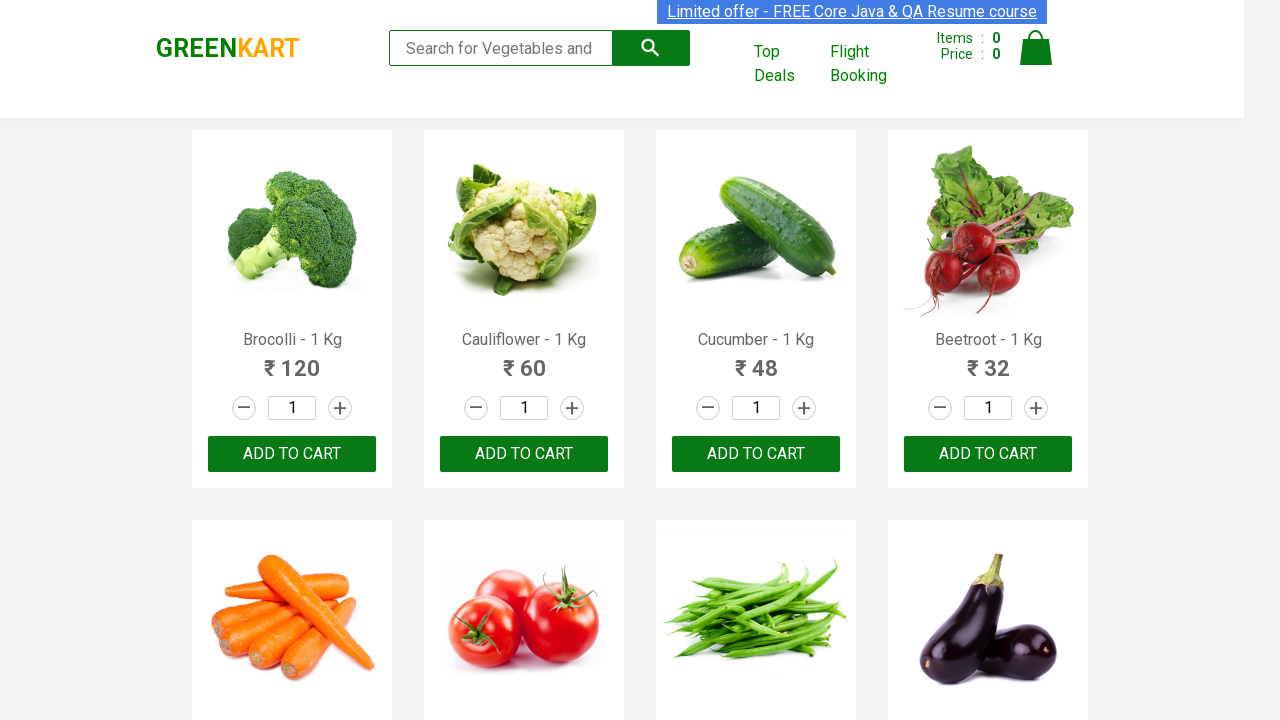

Extracted product name: Tomato
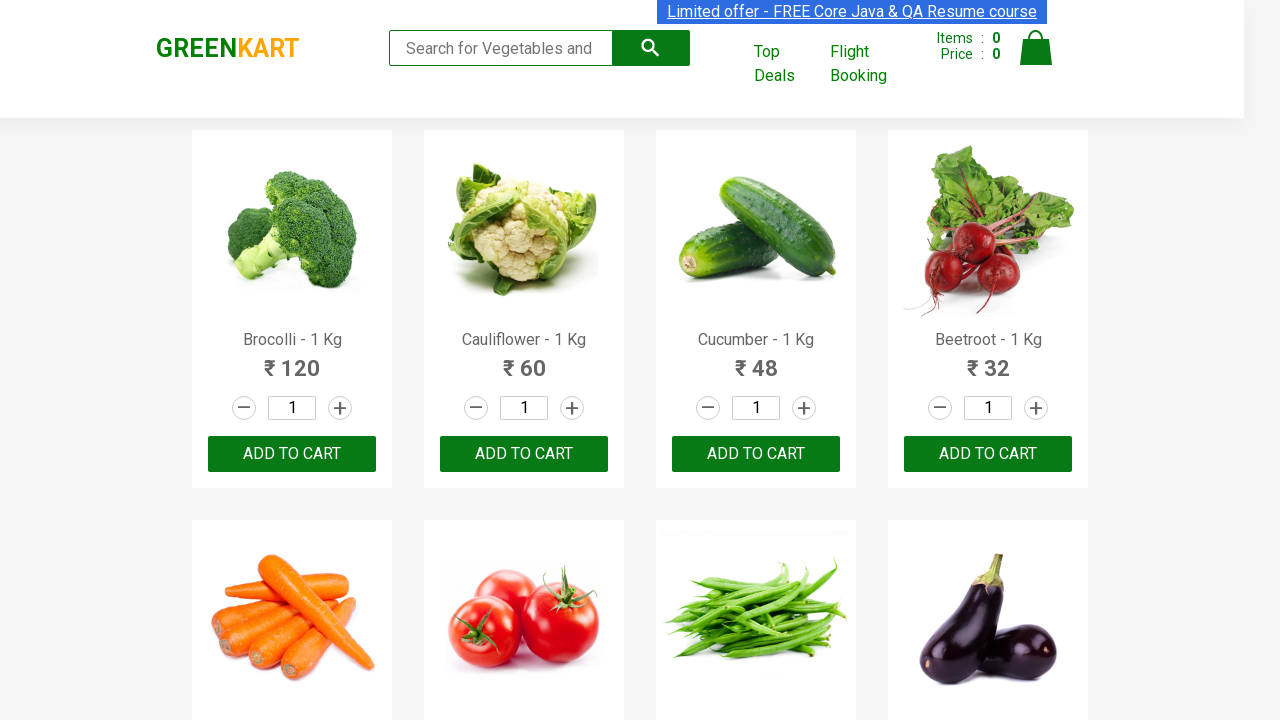

Extracted product name: Beans
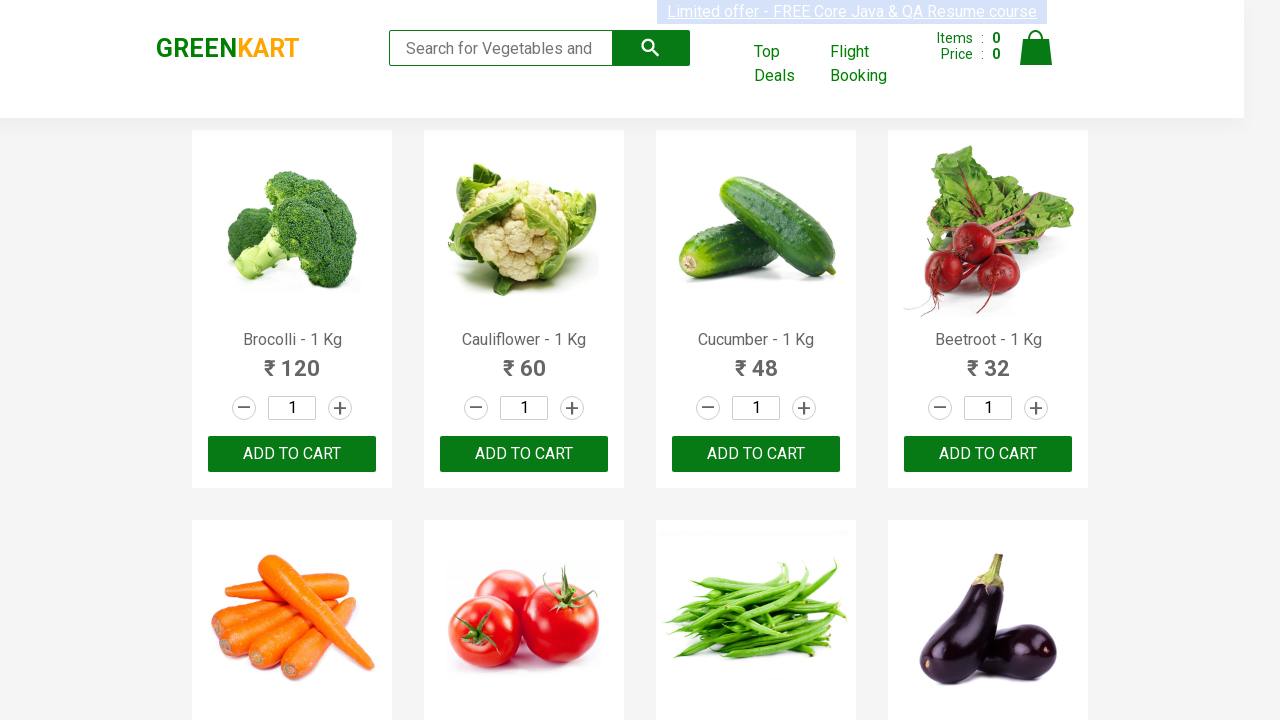

Extracted product name: Brinjal
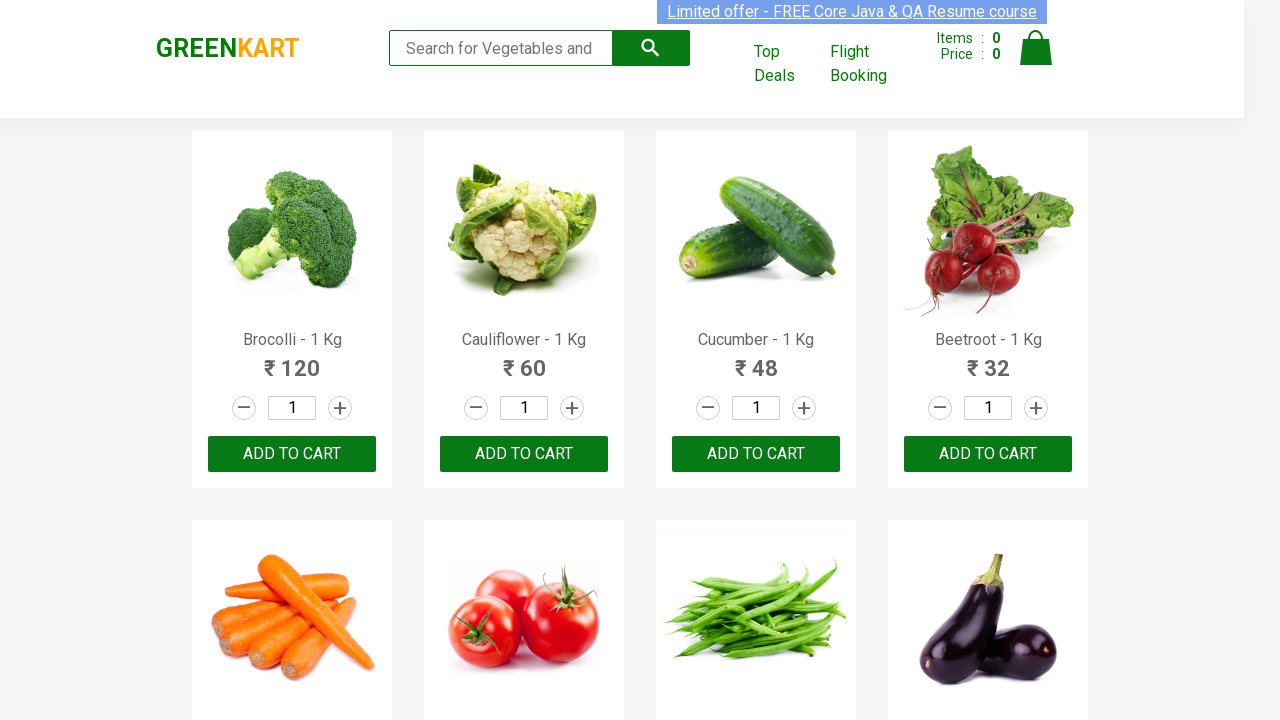

Extracted product name: Capsicum
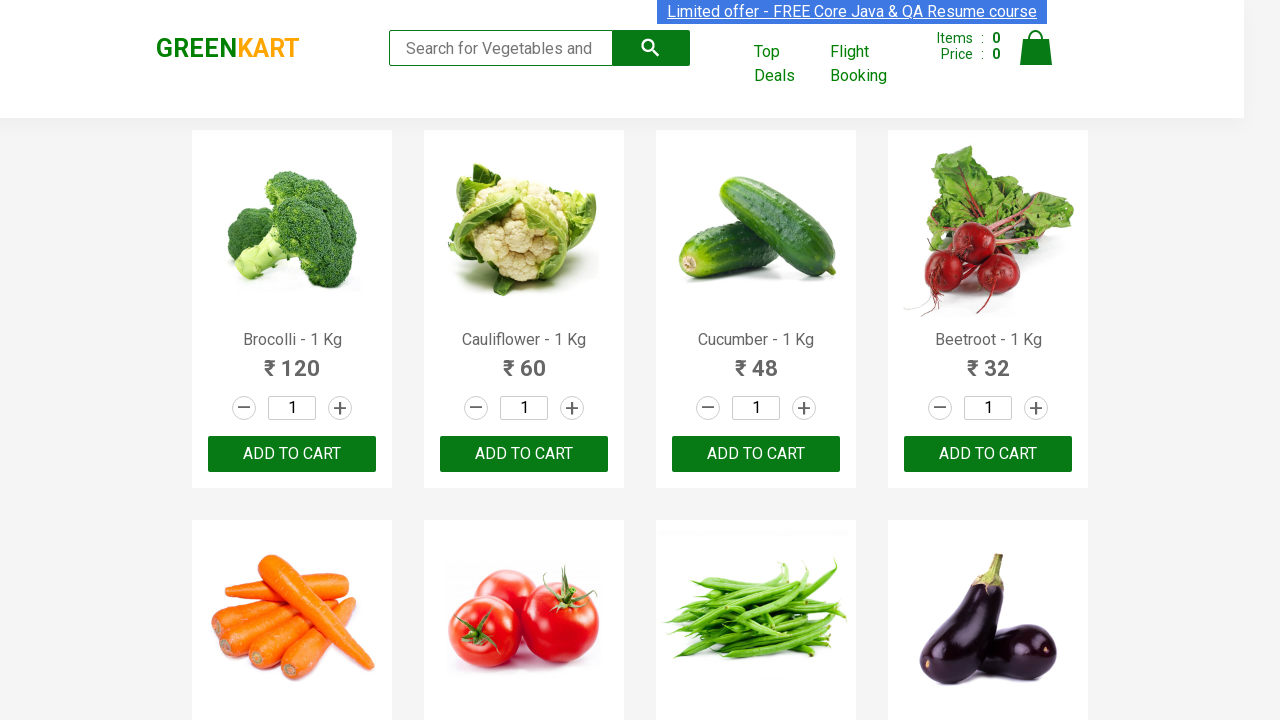

Extracted product name: Mushroom
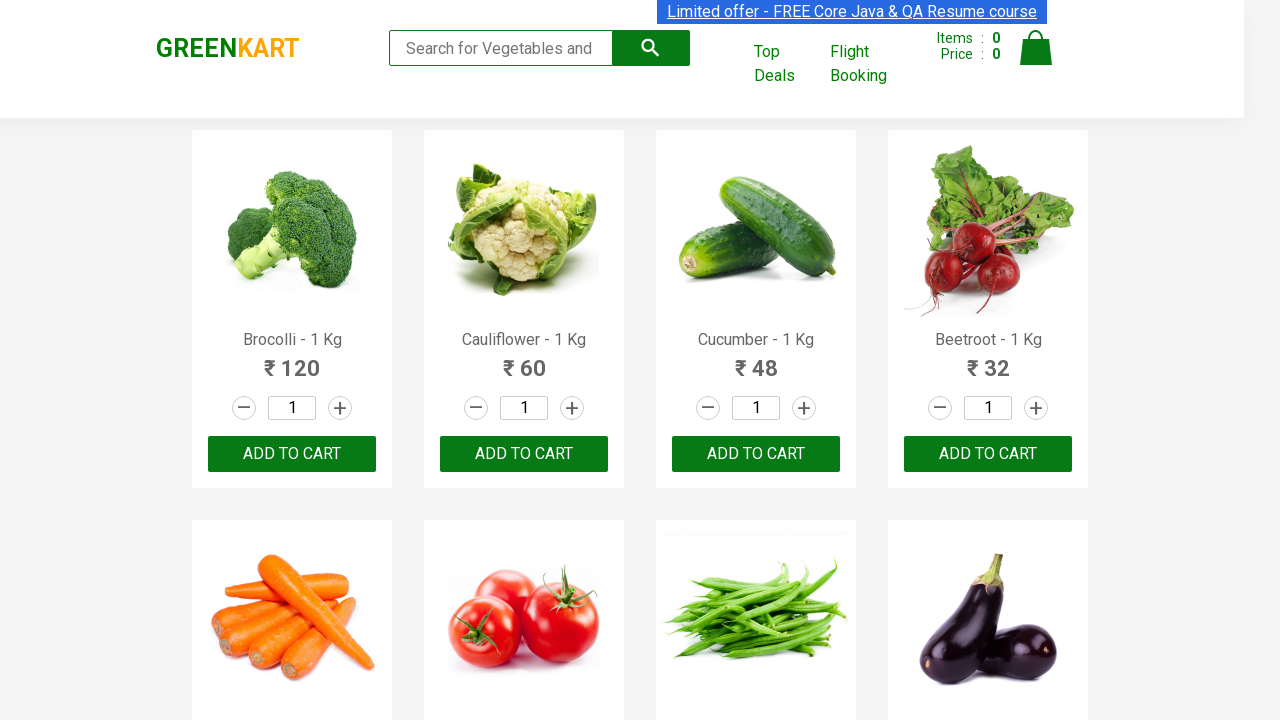

Extracted product name: Potato
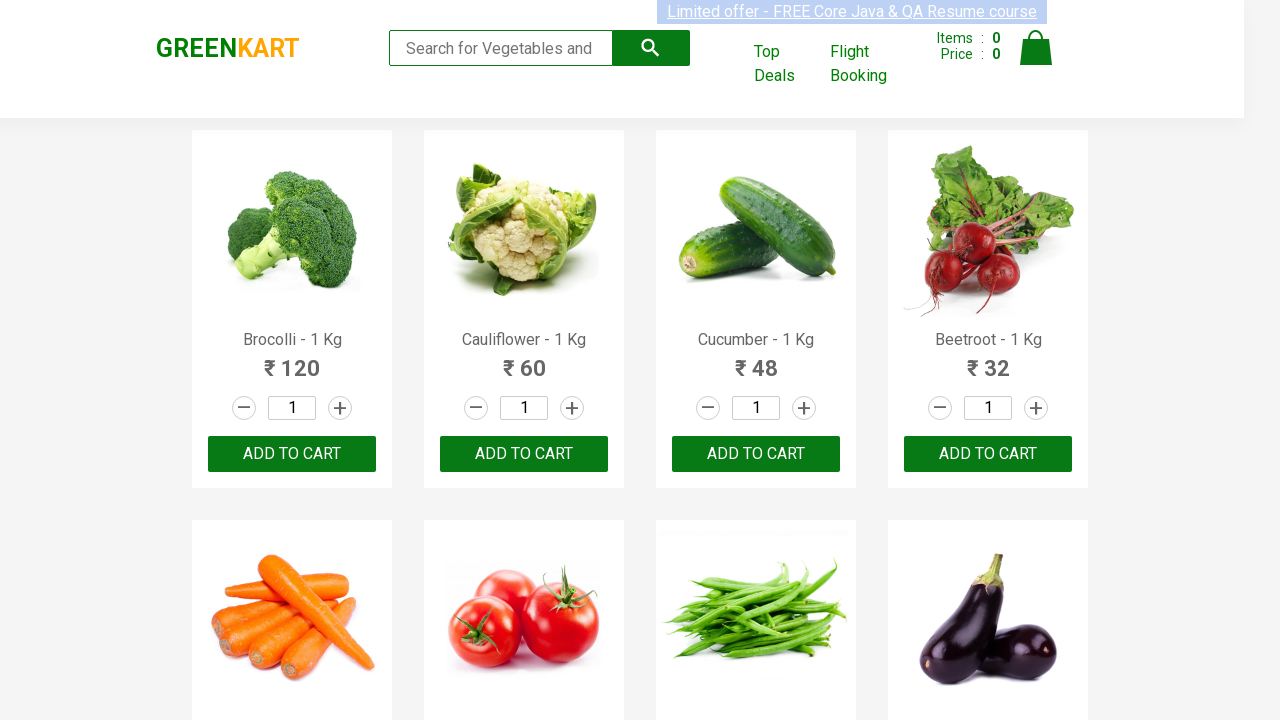

Extracted product name: Pumpkin
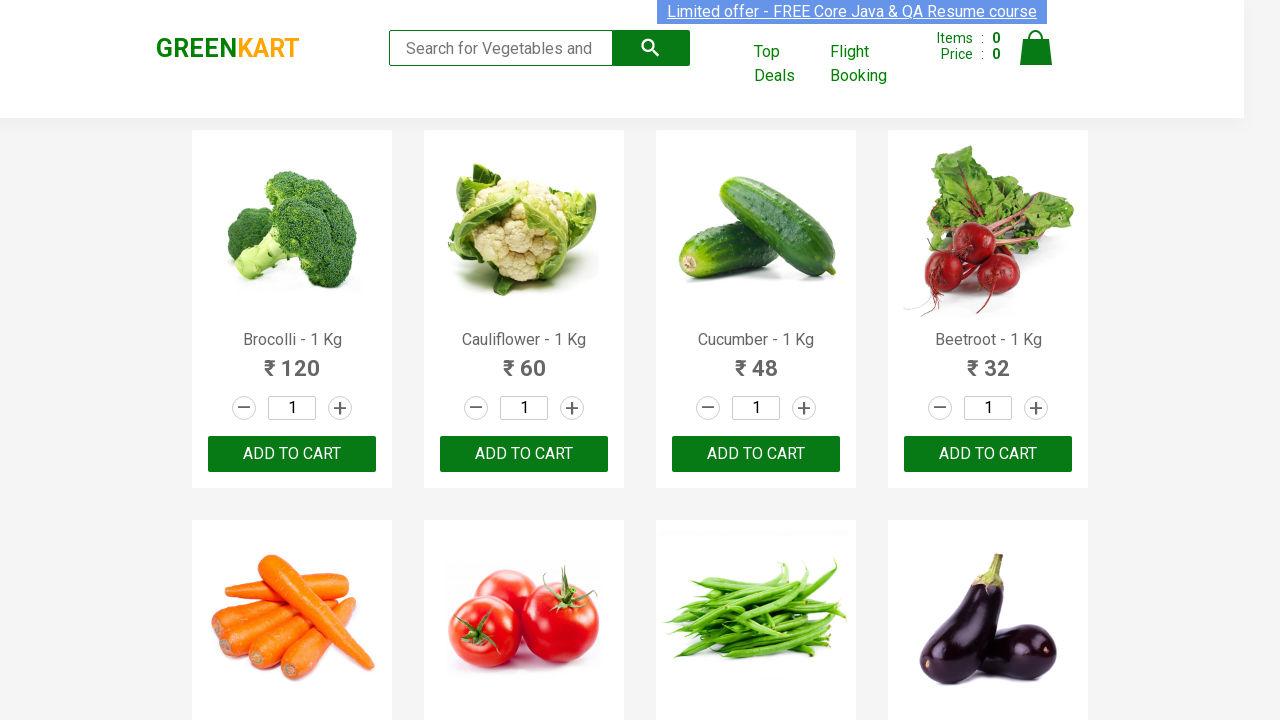

Extracted product name: Corn
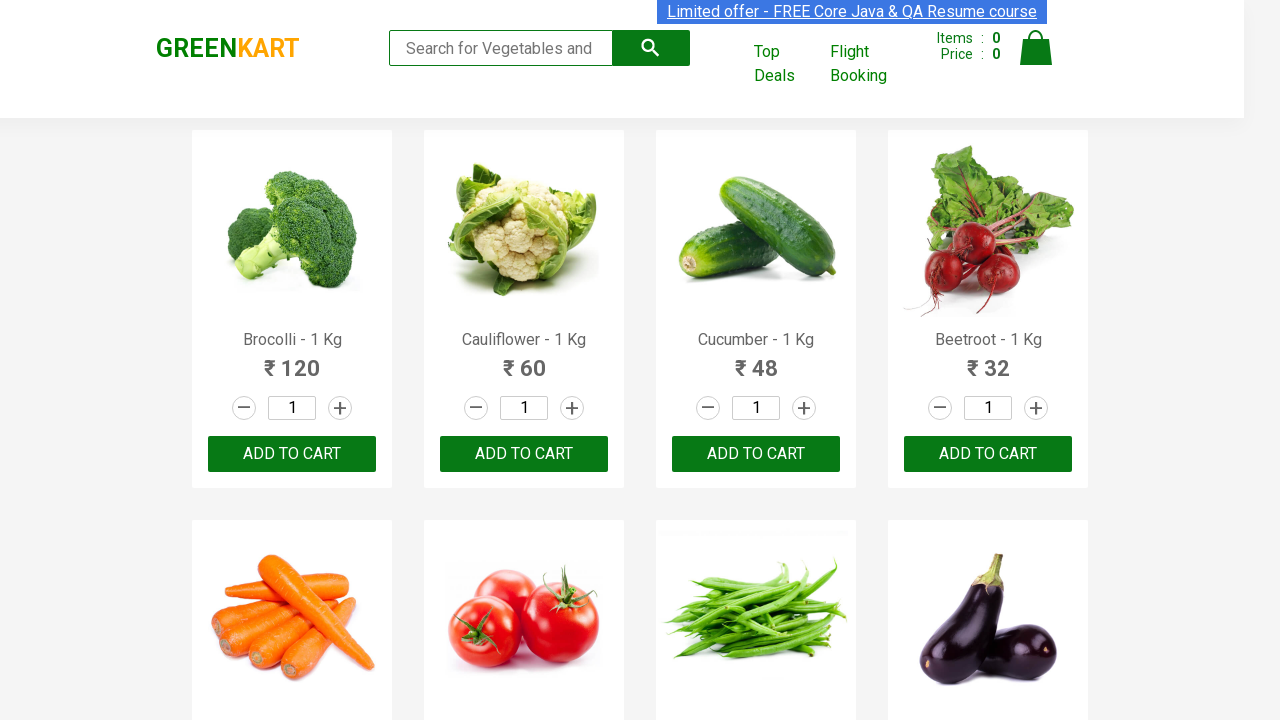

Extracted product name: Onion
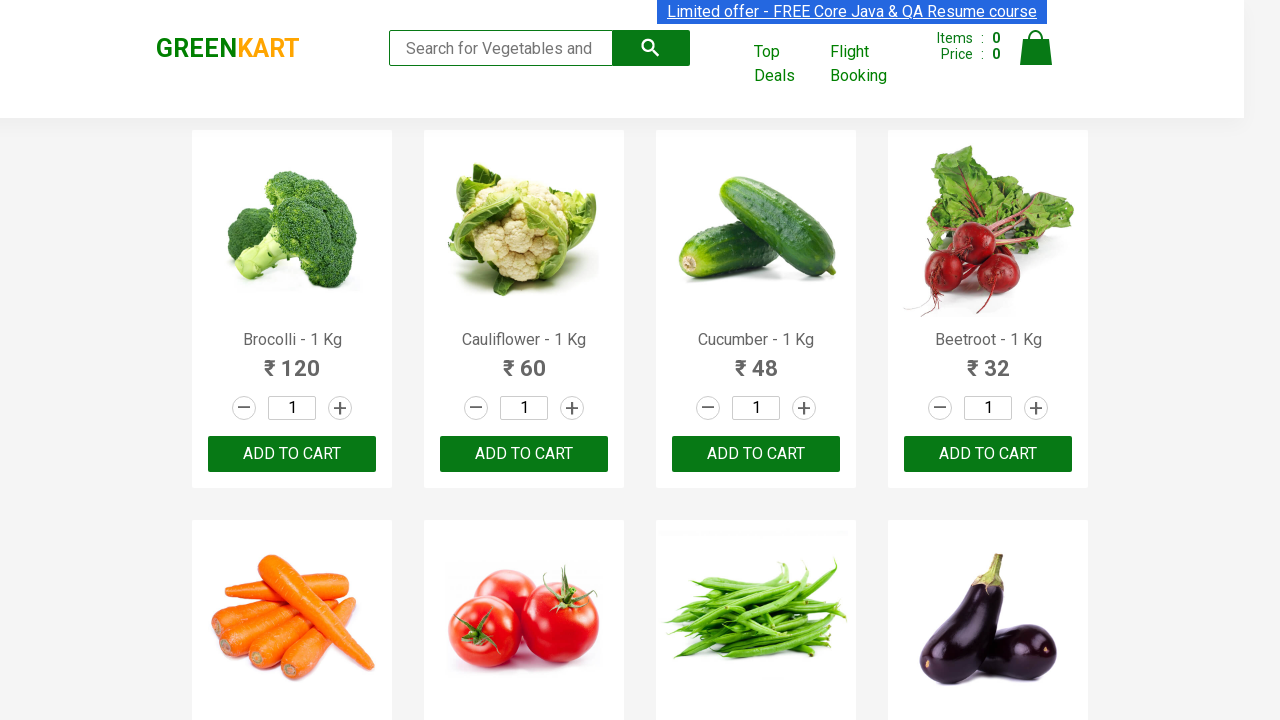

Extracted product name: Apple
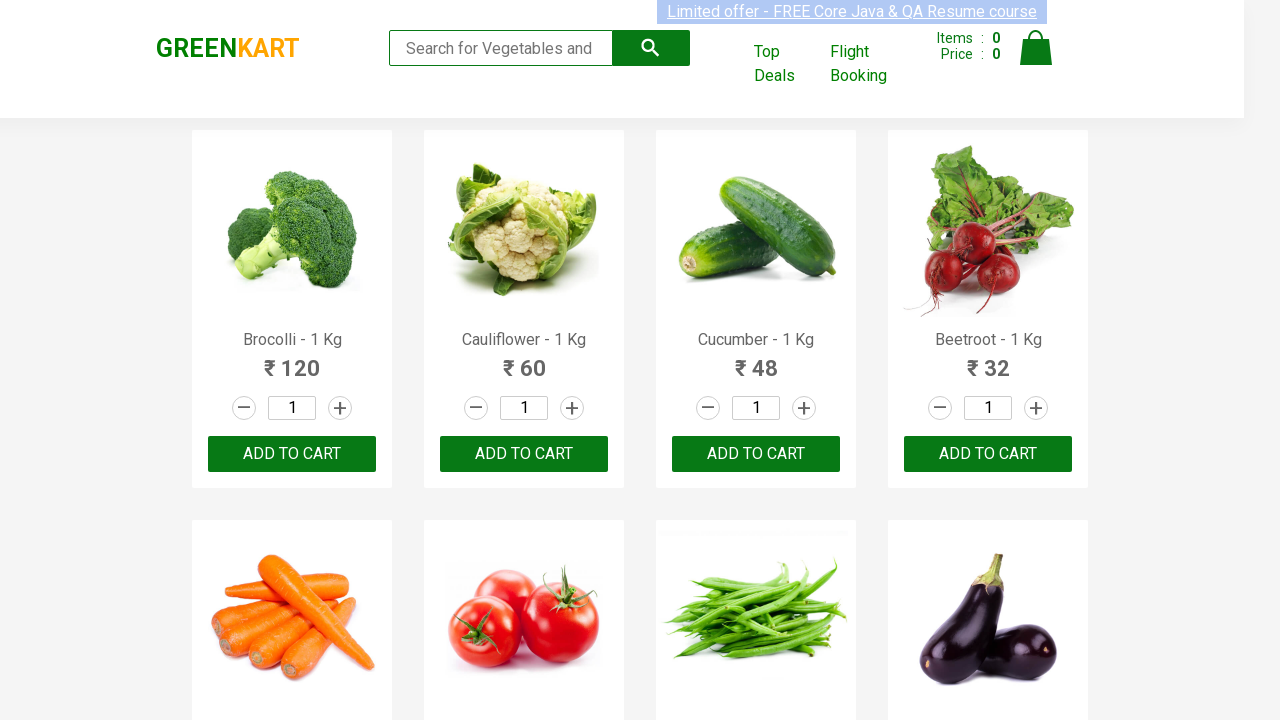

Extracted product name: Banana
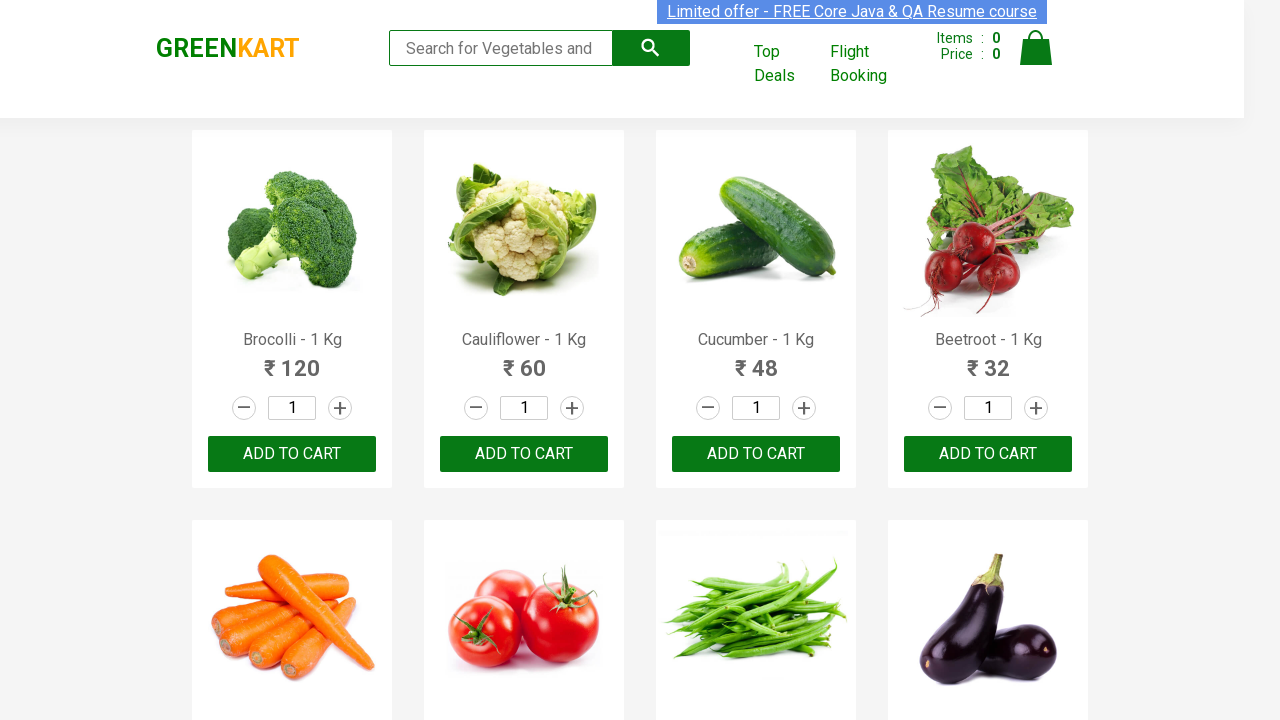

Extracted product name: Grapes
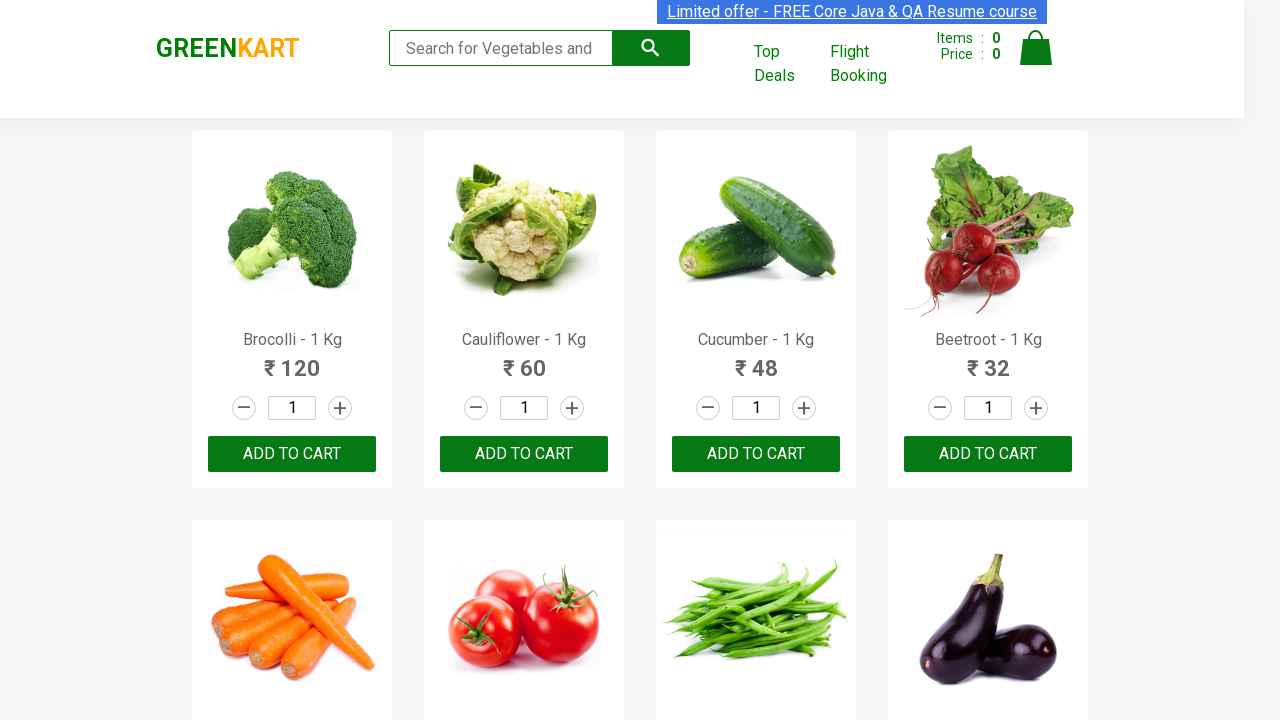

Extracted product name: Mango
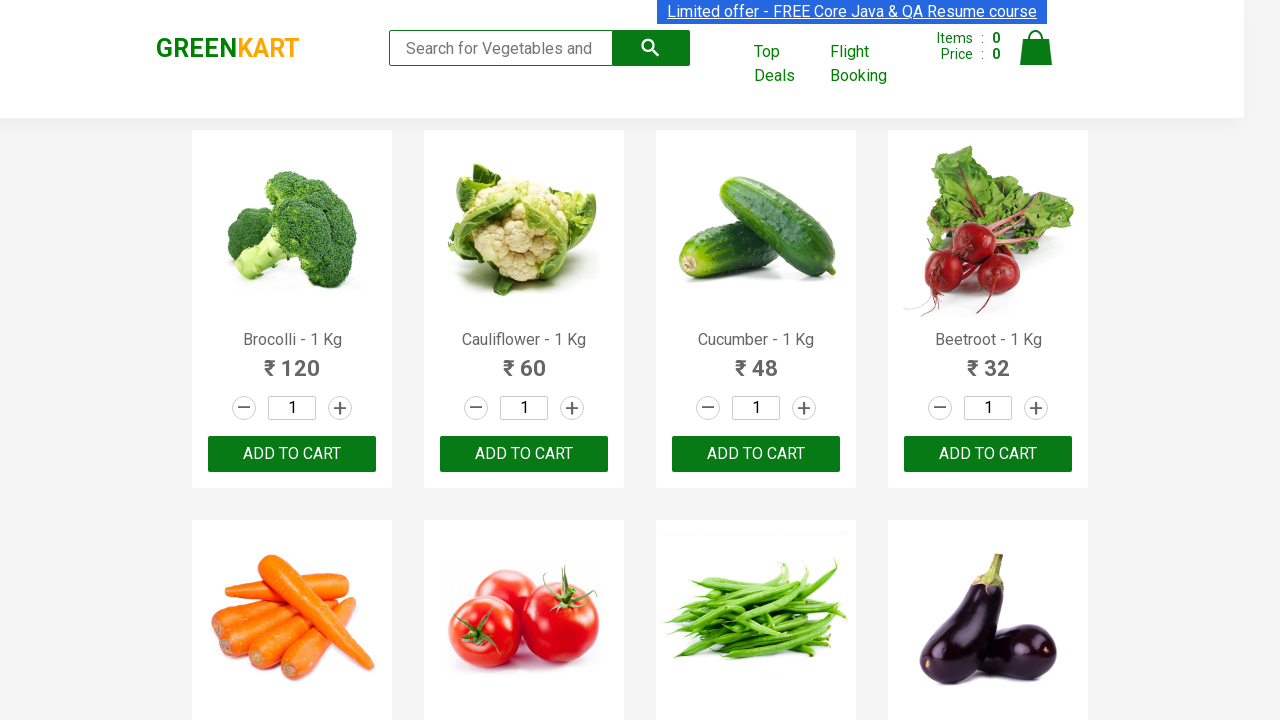

Extracted product name: Musk Melon
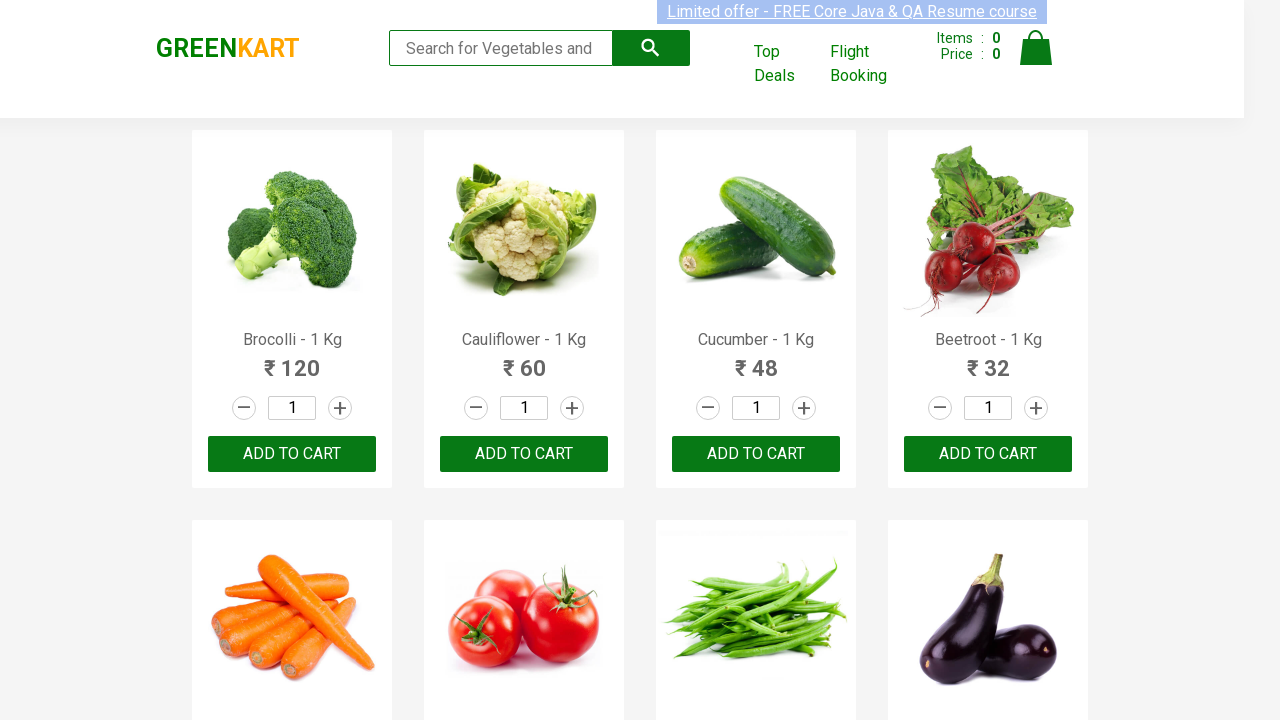

Extracted product name: Orange
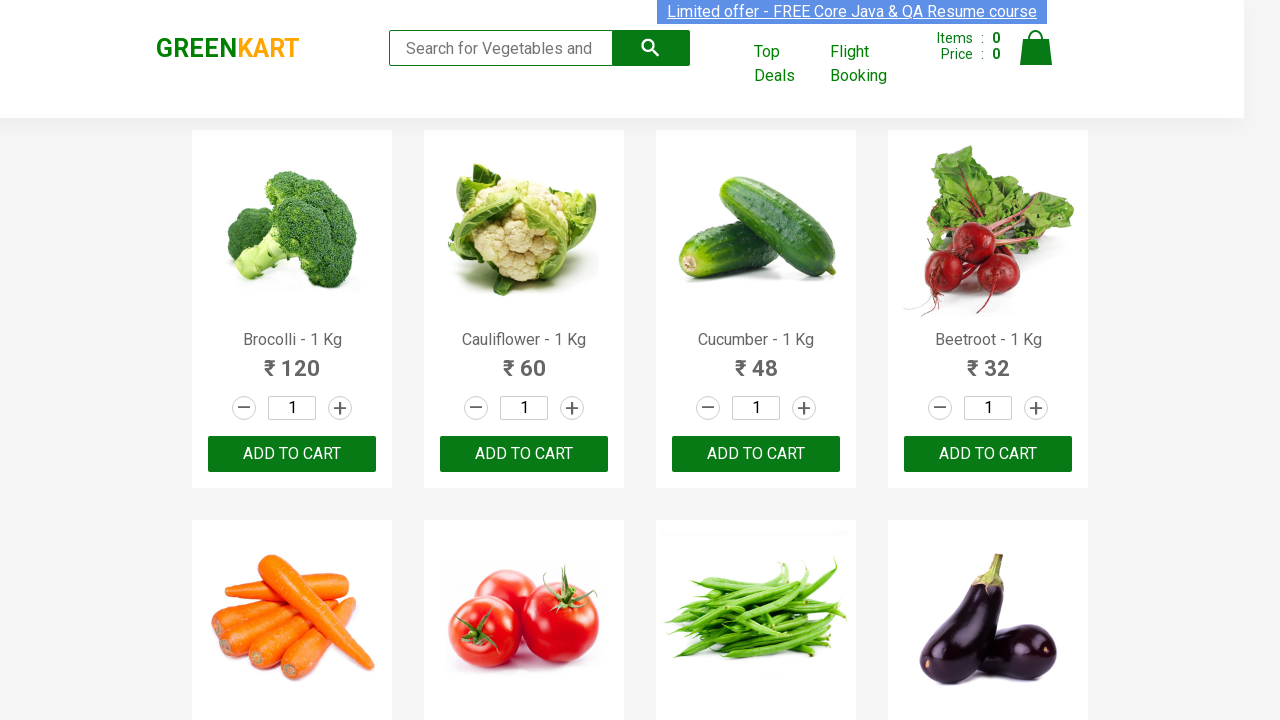

Extracted product name: Pears
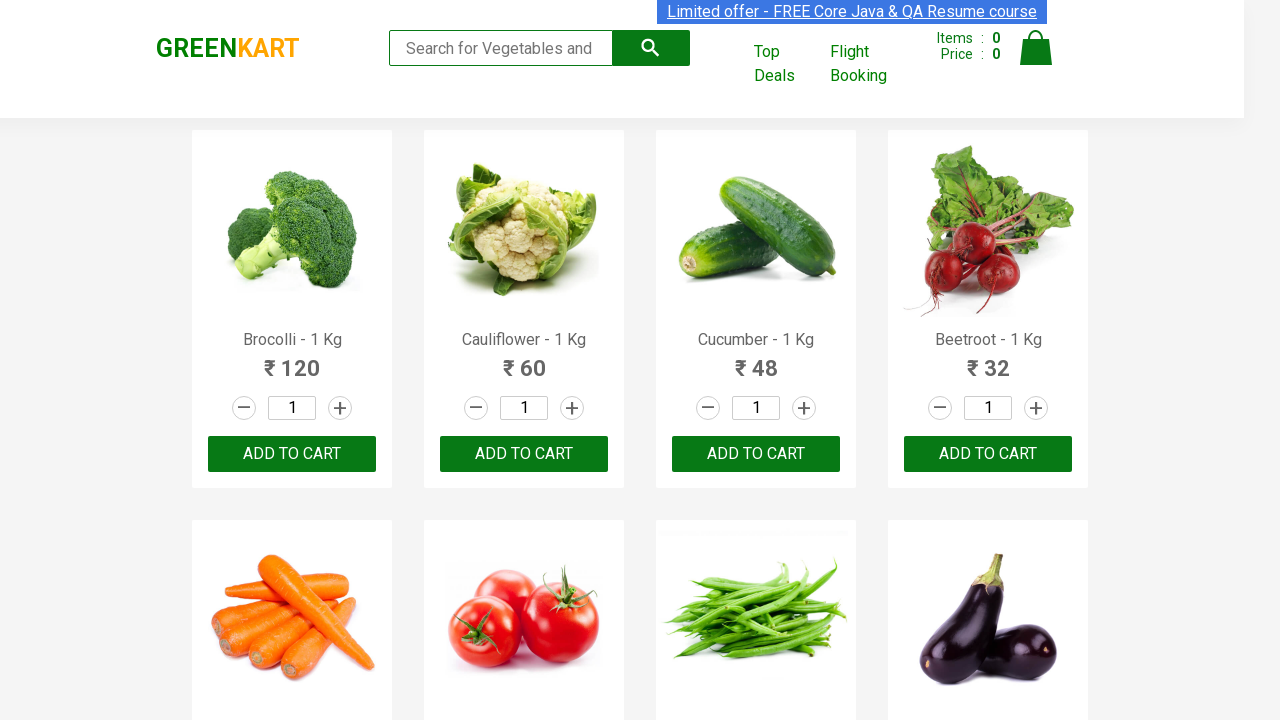

Extracted product name: Pomegranate
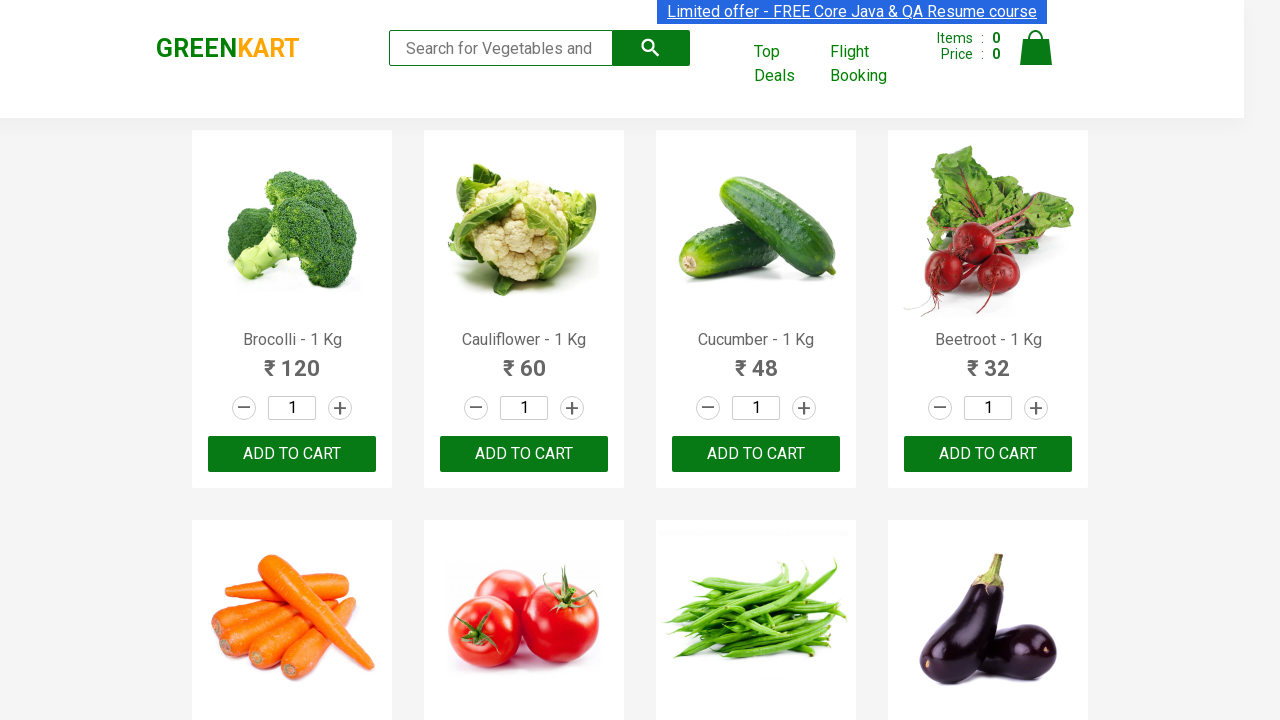

Extracted product name: Raspberry
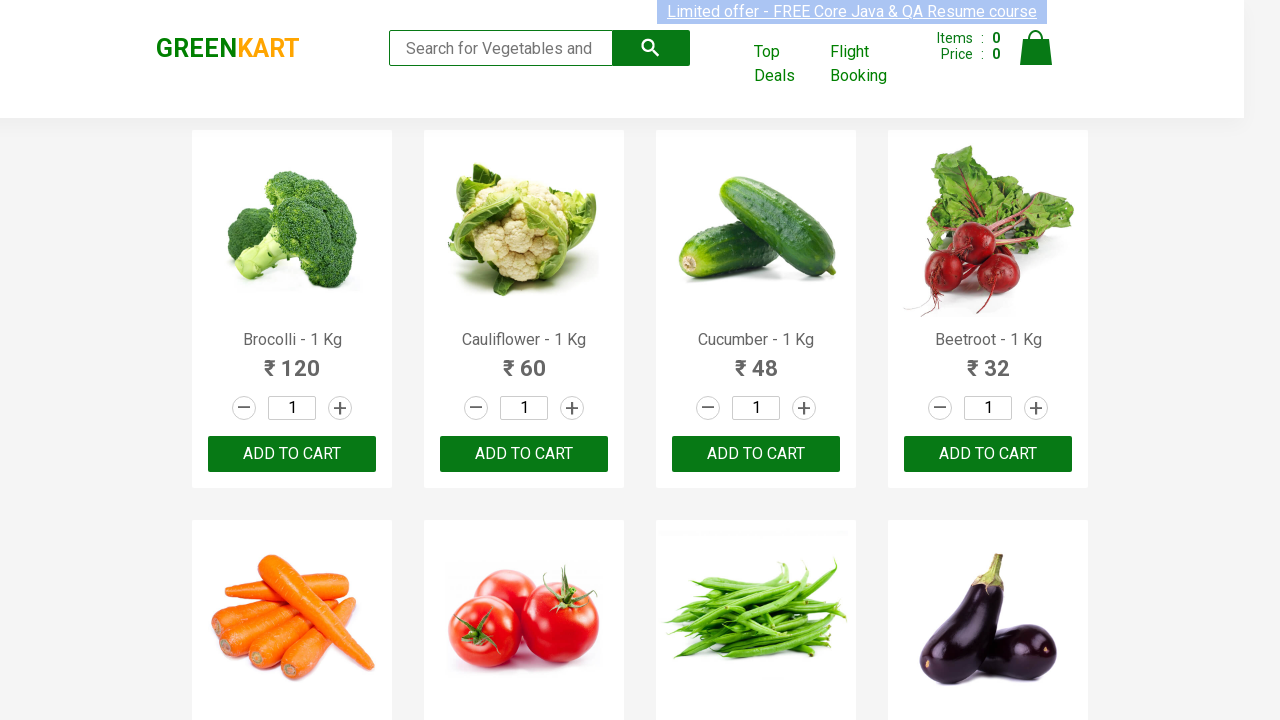

Extracted product name: Strawberry
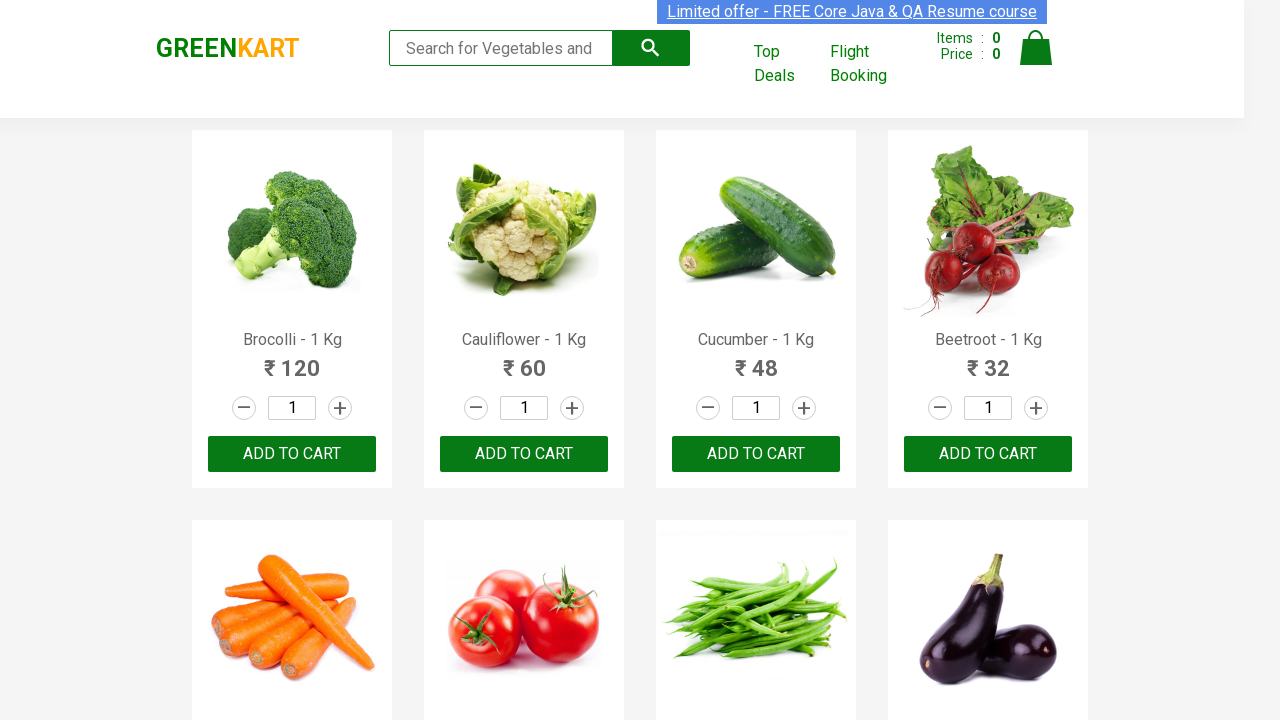

Extracted product name: Water Melon
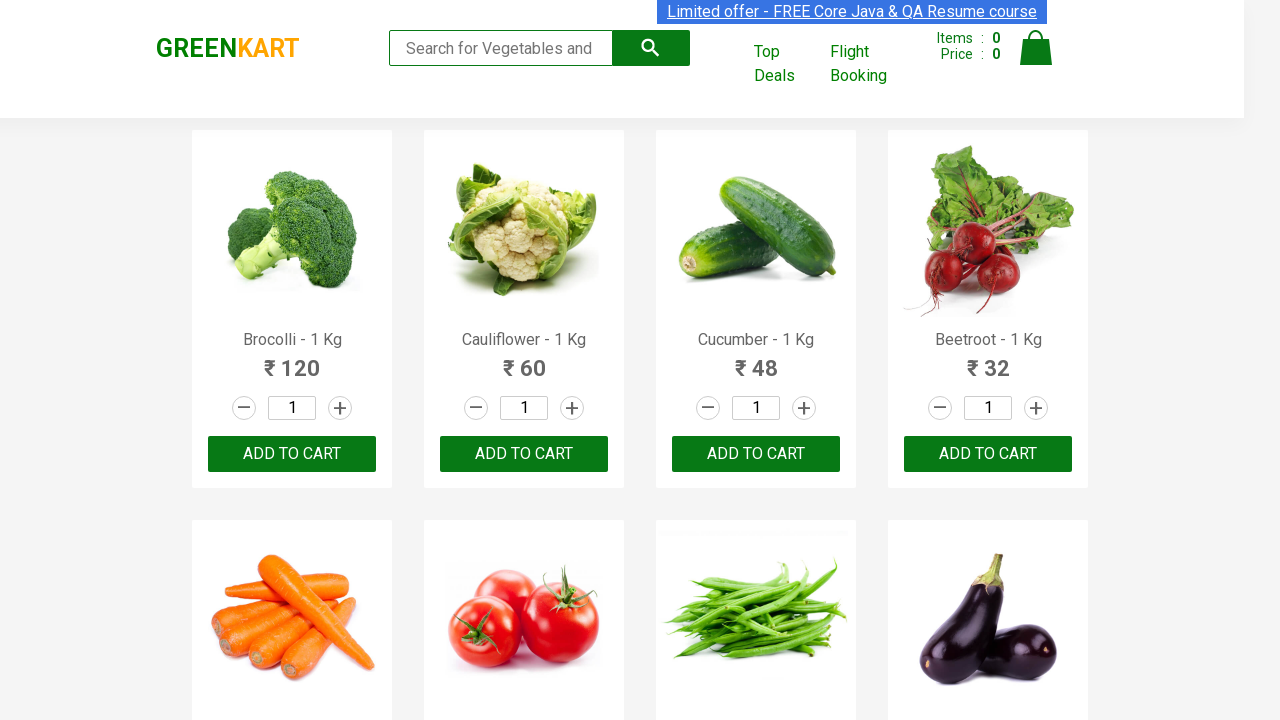

Extracted product name: Almonds
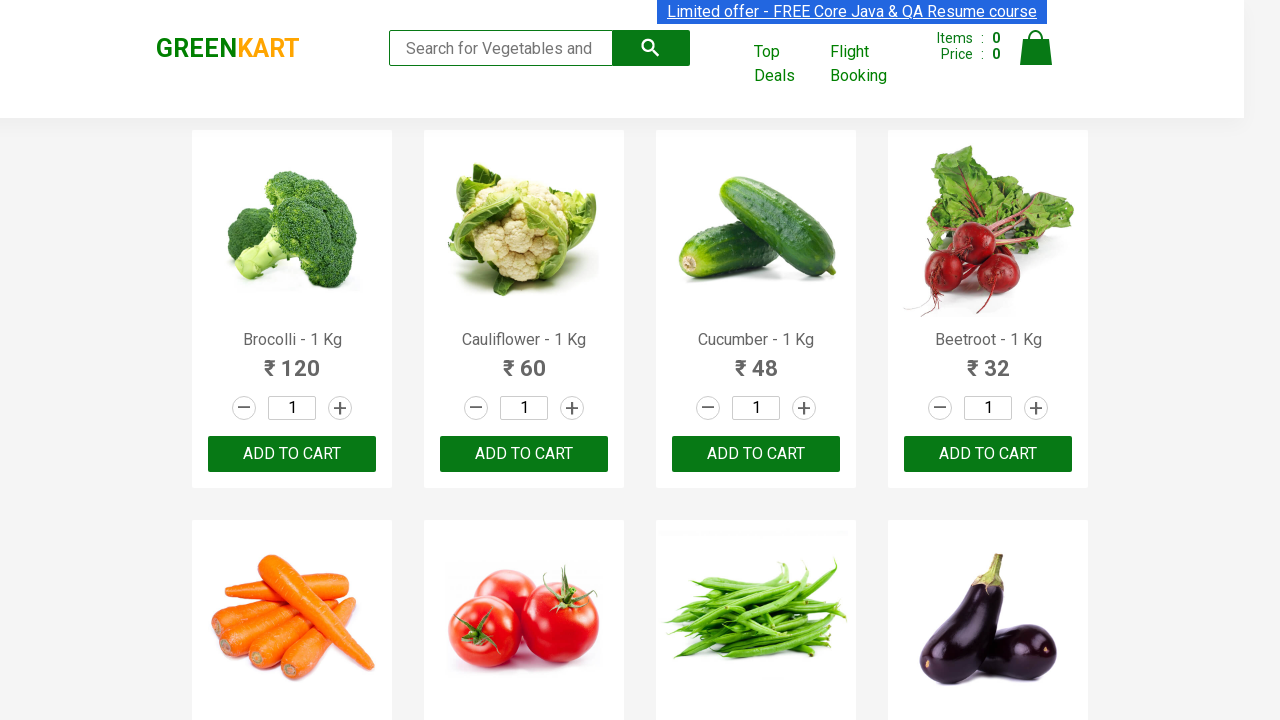

Incremented quantity for Almonds (click 1 of 3) at (572, 360) on xpath=//div[@class='products']//a[@class='increment'] >> nth=25
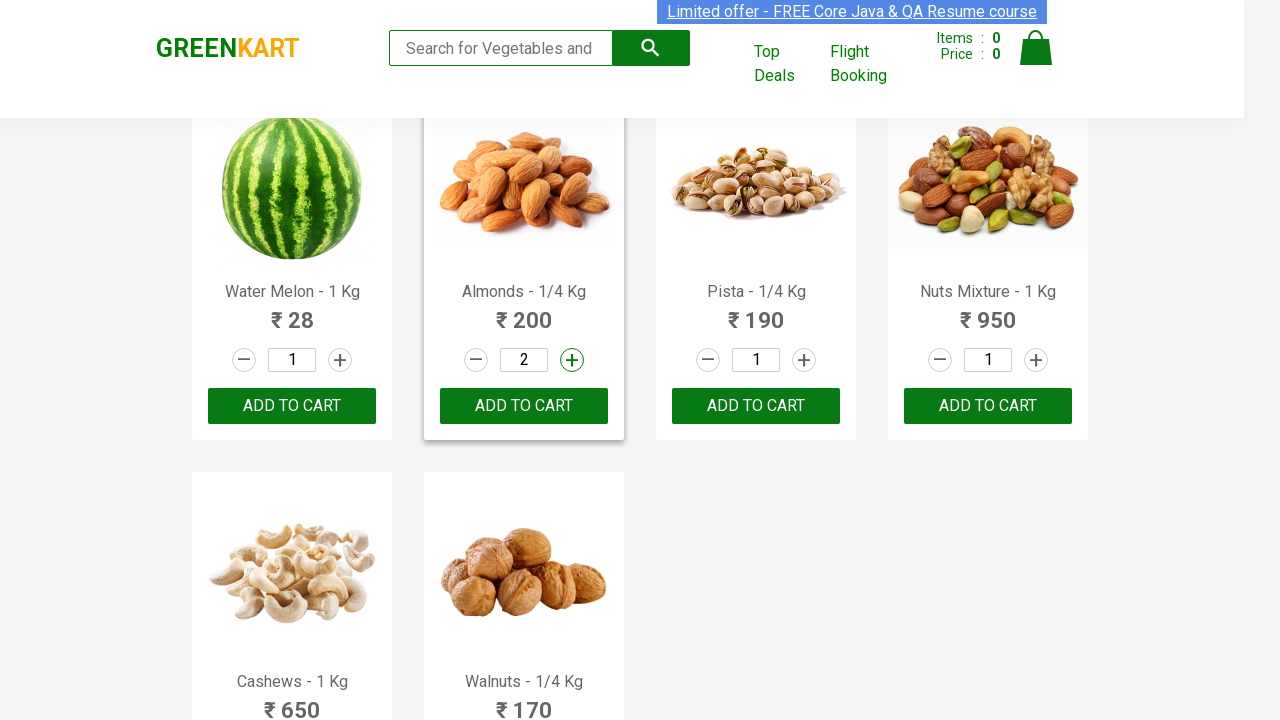

Incremented quantity for Almonds (click 2 of 3) at (572, 360) on xpath=//div[@class='products']//a[@class='increment'] >> nth=25
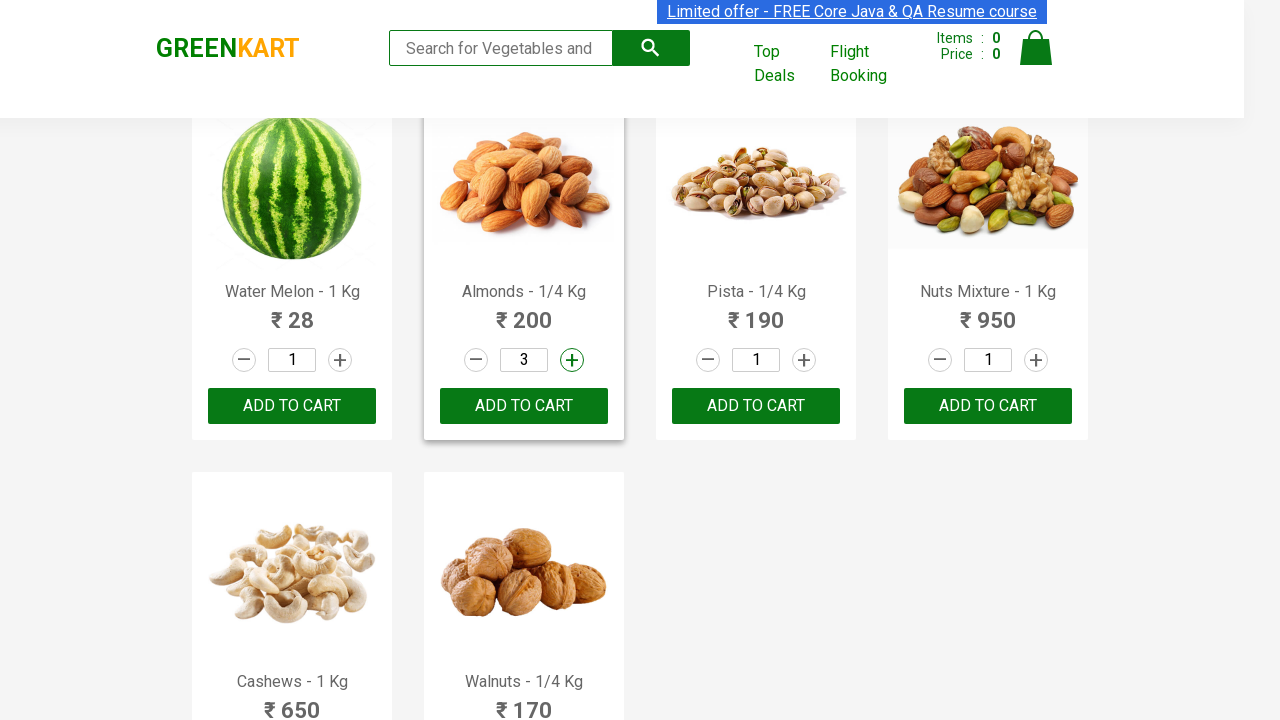

Incremented quantity for Almonds (click 3 of 3) at (572, 360) on xpath=//div[@class='products']//a[@class='increment'] >> nth=25
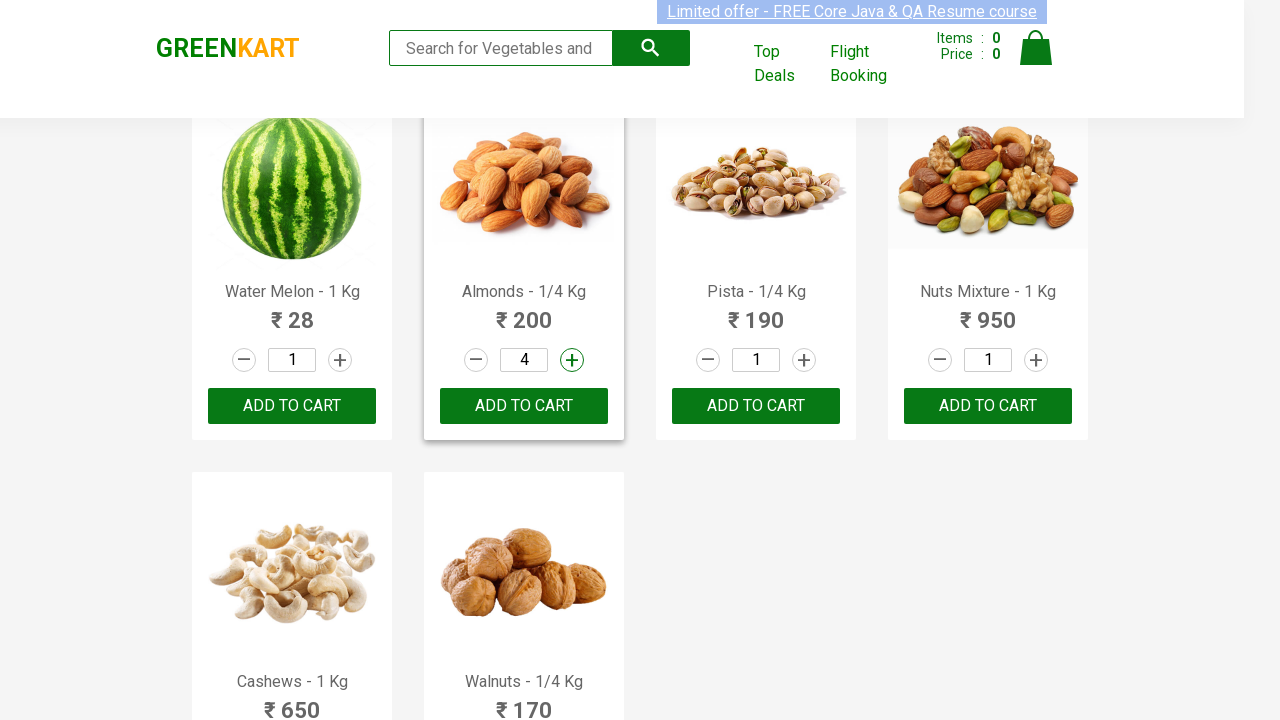

Added Almonds to cart with quantity 4 at (524, 406) on xpath=//div[@class='products']//button >> nth=25
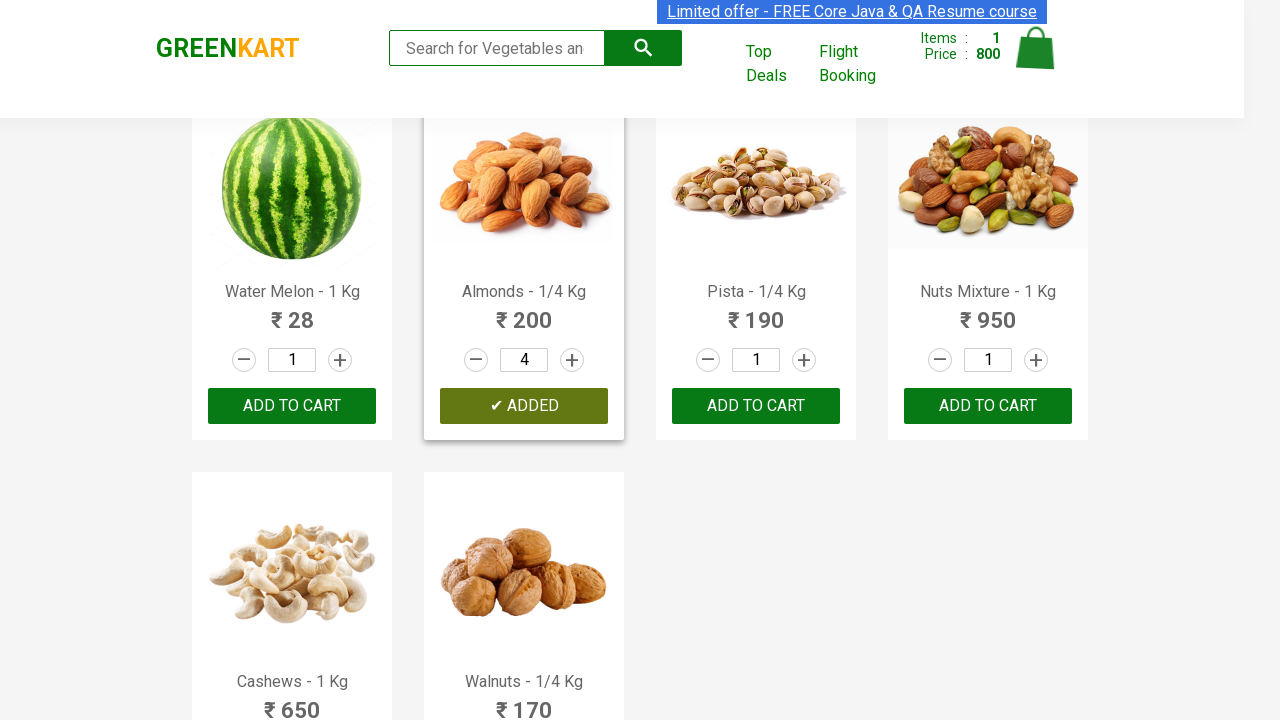

Retrieved price for Almonds: 200
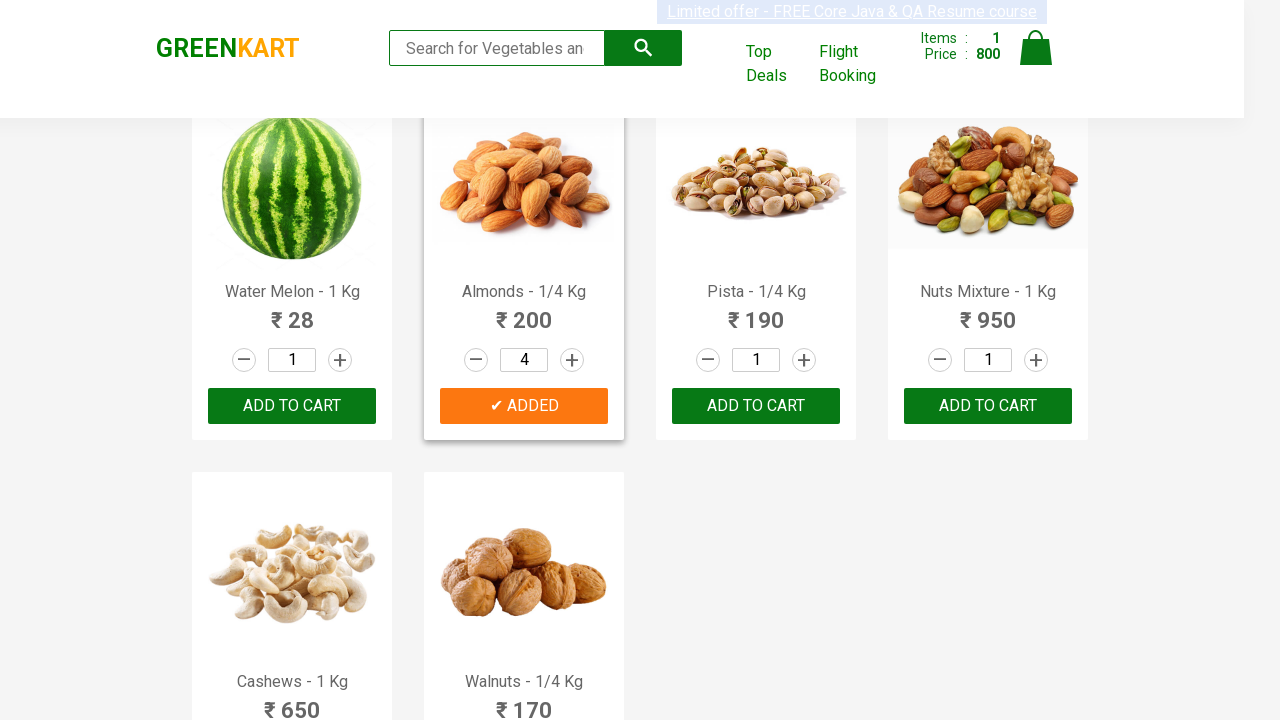

Extracted product name: Pista
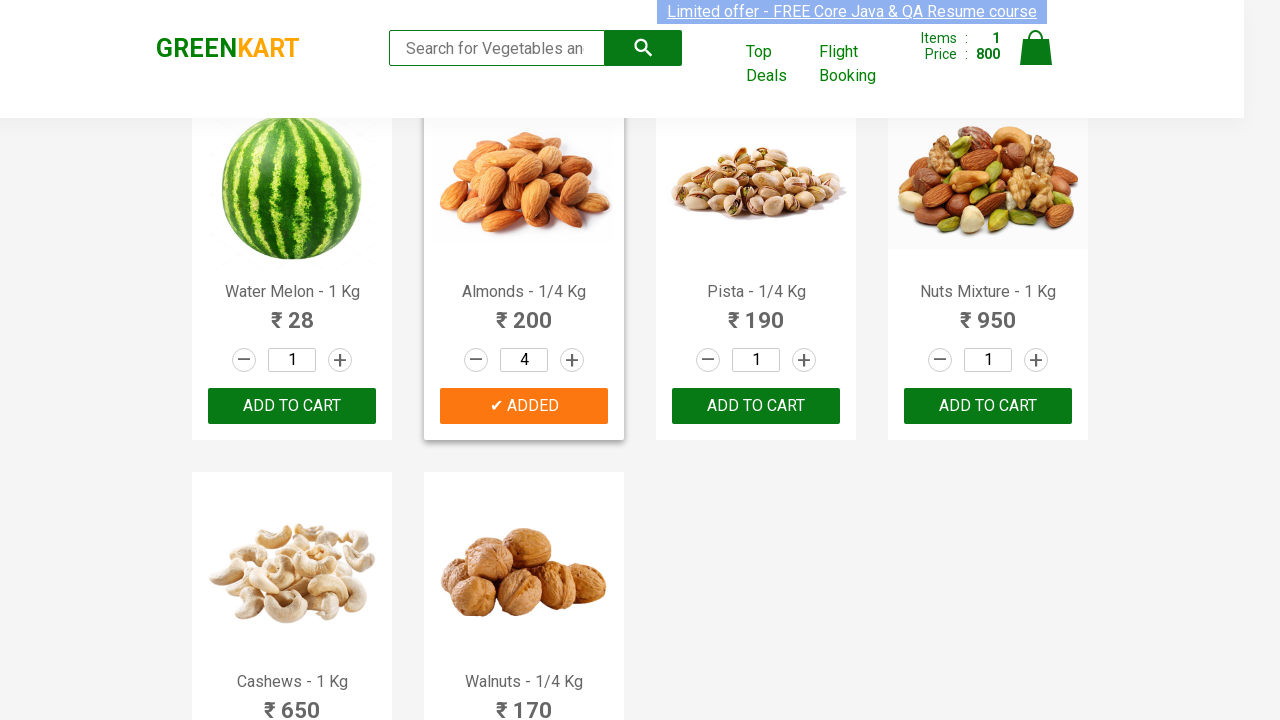

Extracted product name: Nuts Mixture
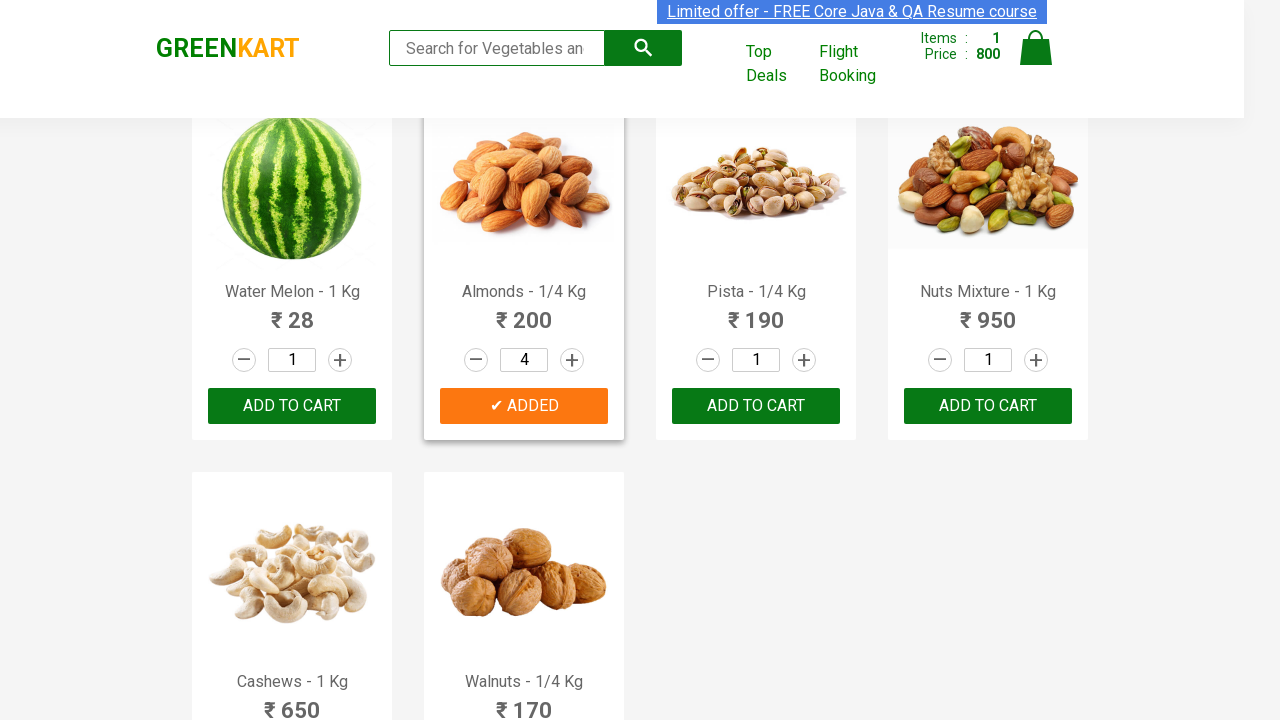

Extracted product name: Cashews
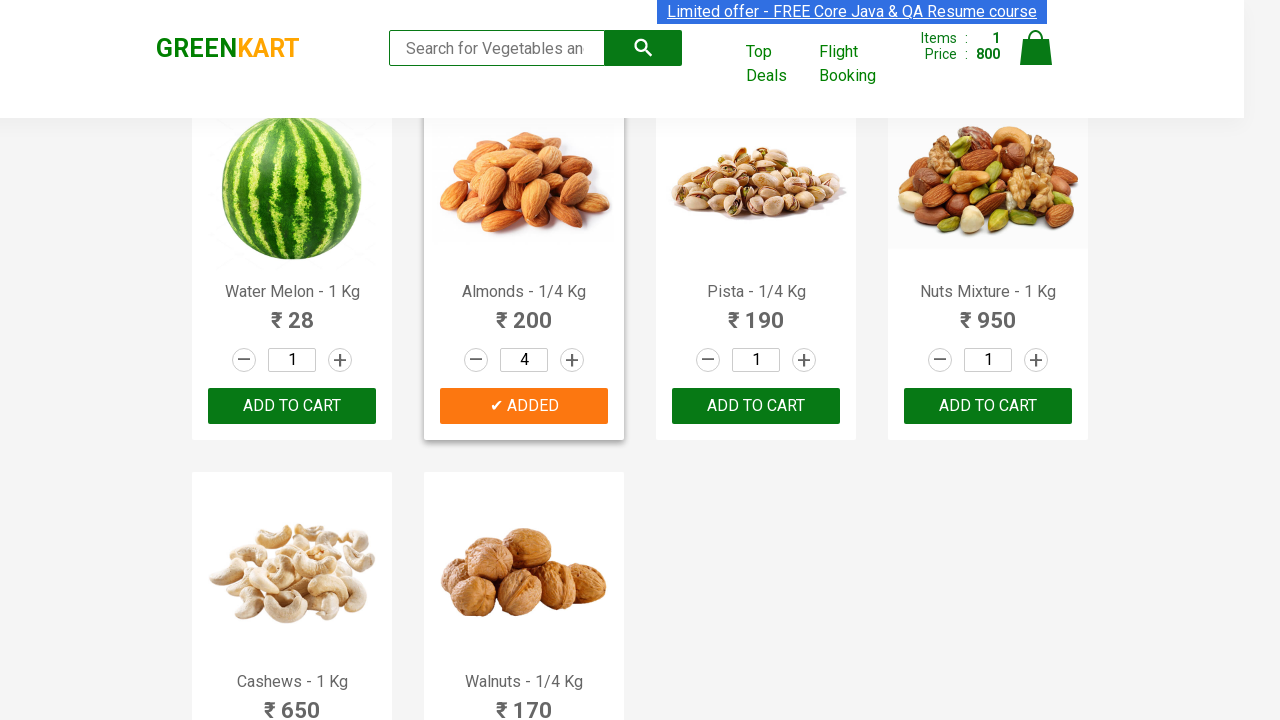

Extracted product name: Walnuts
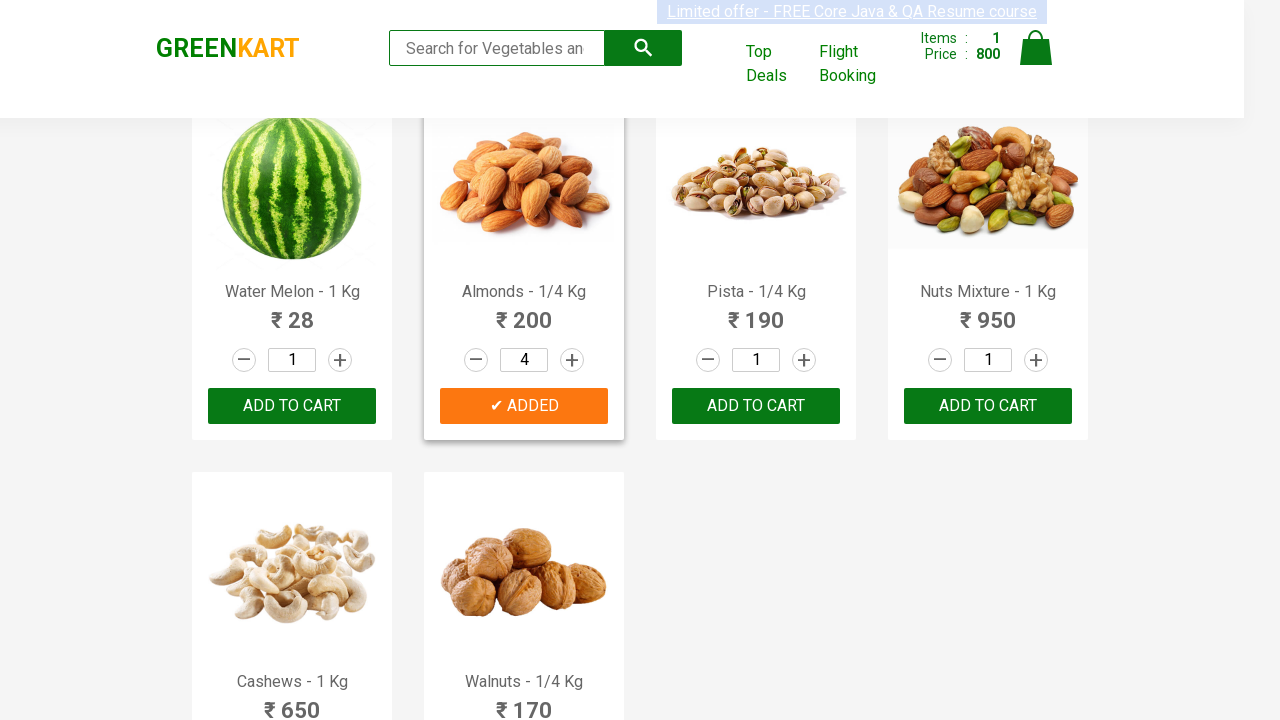

Incremented quantity for Walnuts (click 1 of 3) at (572, 523) on xpath=//div[@class='products']//a[@class='increment'] >> nth=29
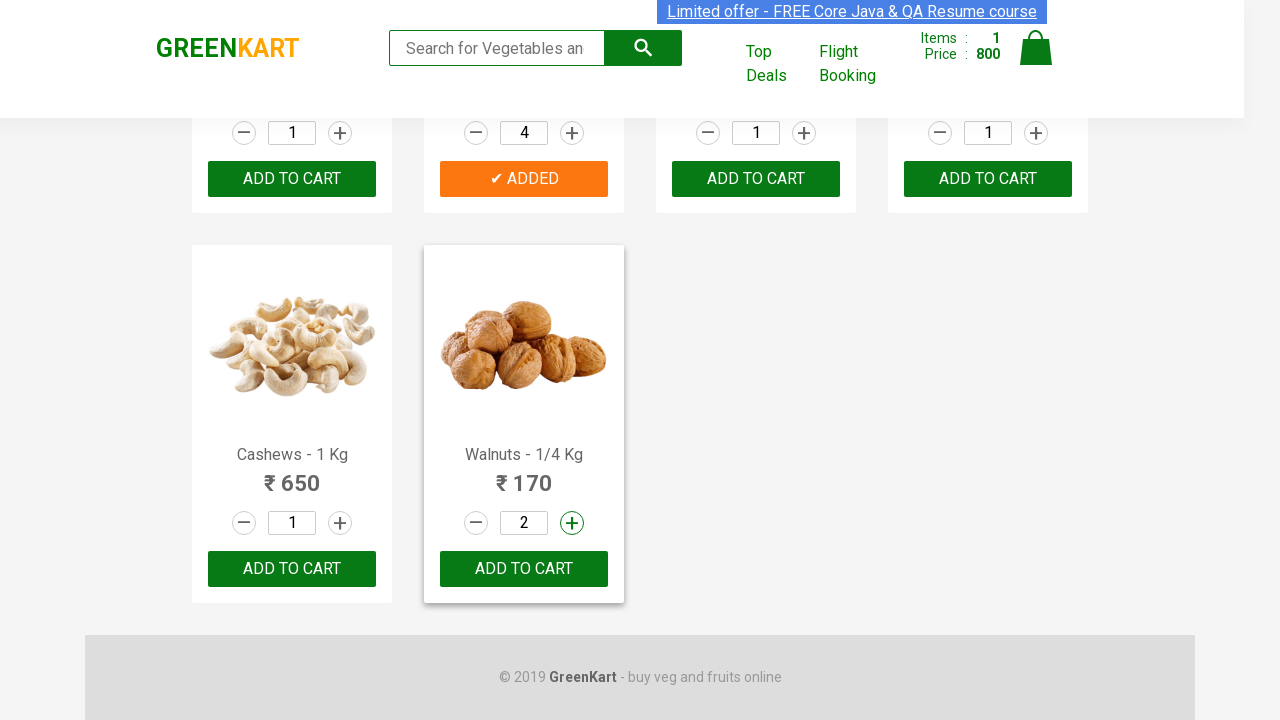

Incremented quantity for Walnuts (click 2 of 3) at (572, 523) on xpath=//div[@class='products']//a[@class='increment'] >> nth=29
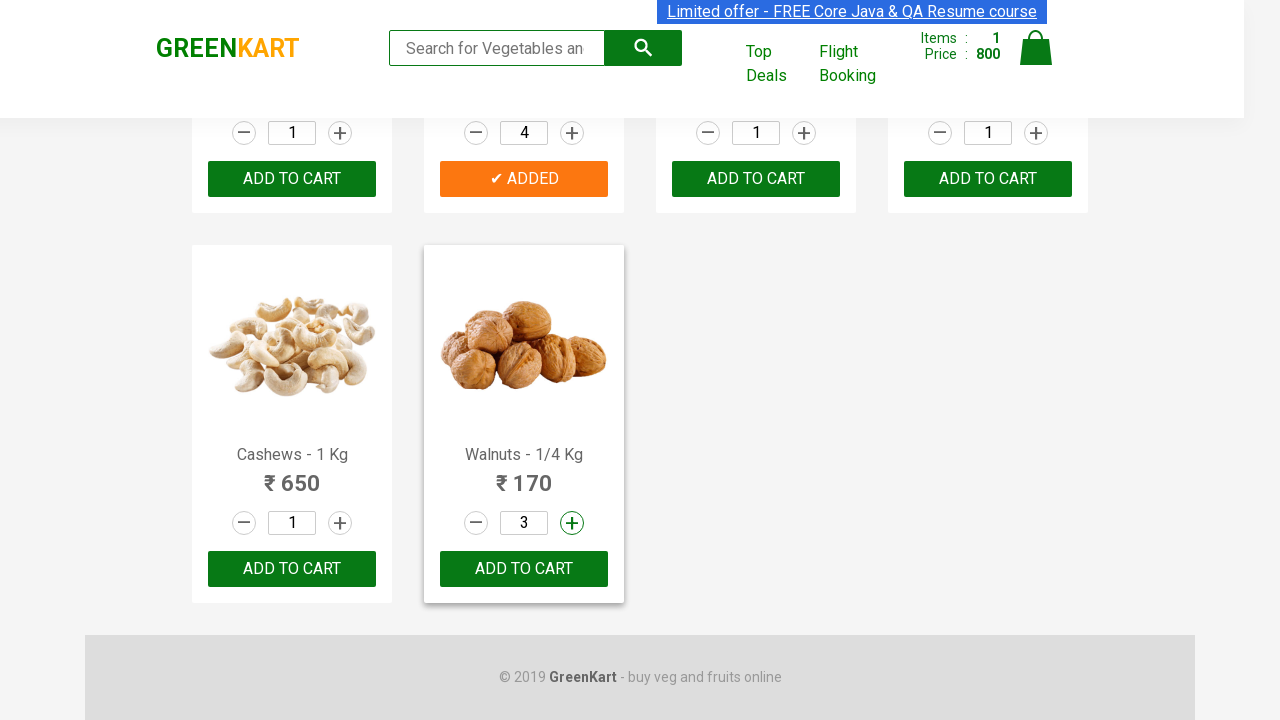

Incremented quantity for Walnuts (click 3 of 3) at (572, 523) on xpath=//div[@class='products']//a[@class='increment'] >> nth=29
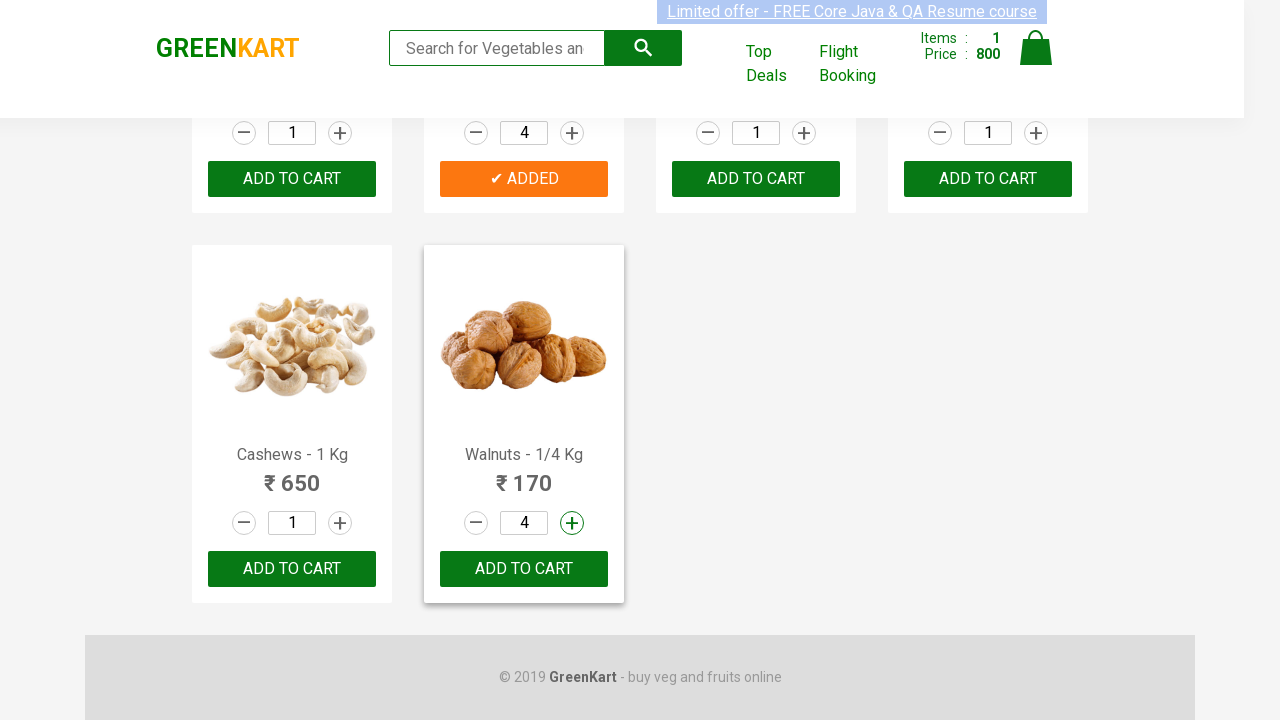

Added Walnuts to cart with quantity 4 at (524, 569) on xpath=//div[@class='products']//button >> nth=29
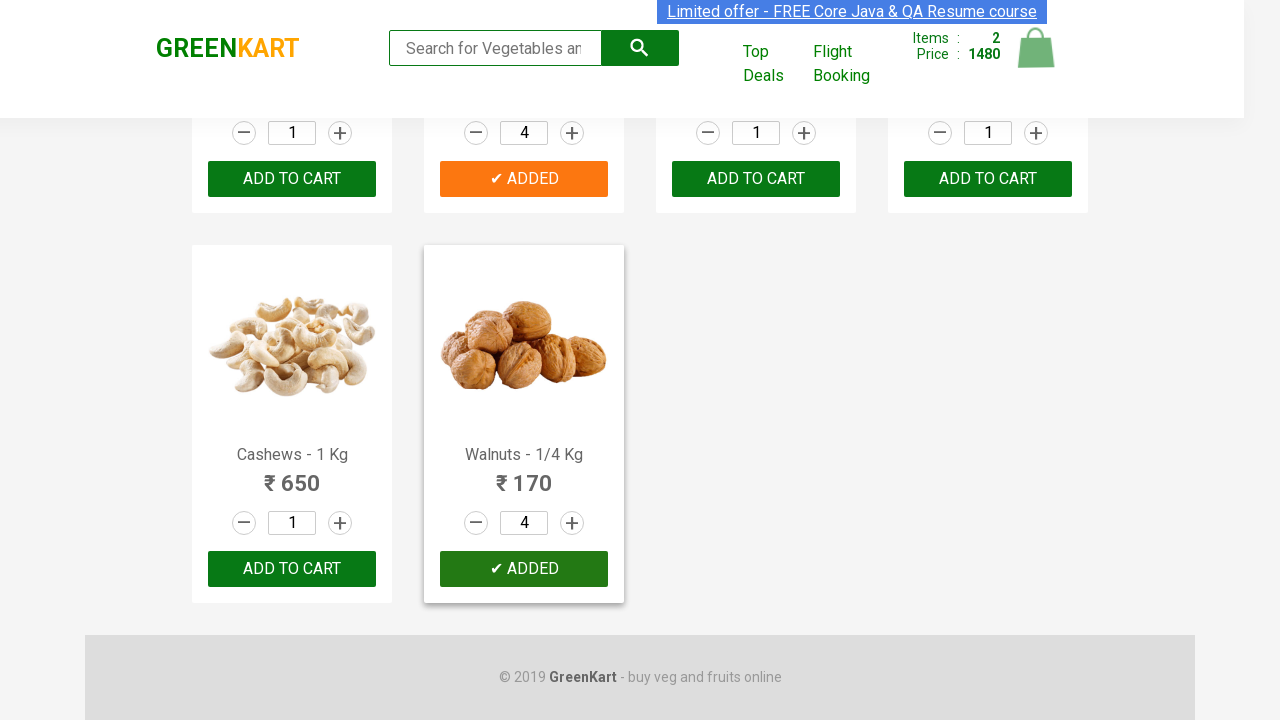

Retrieved price for Walnuts: 170
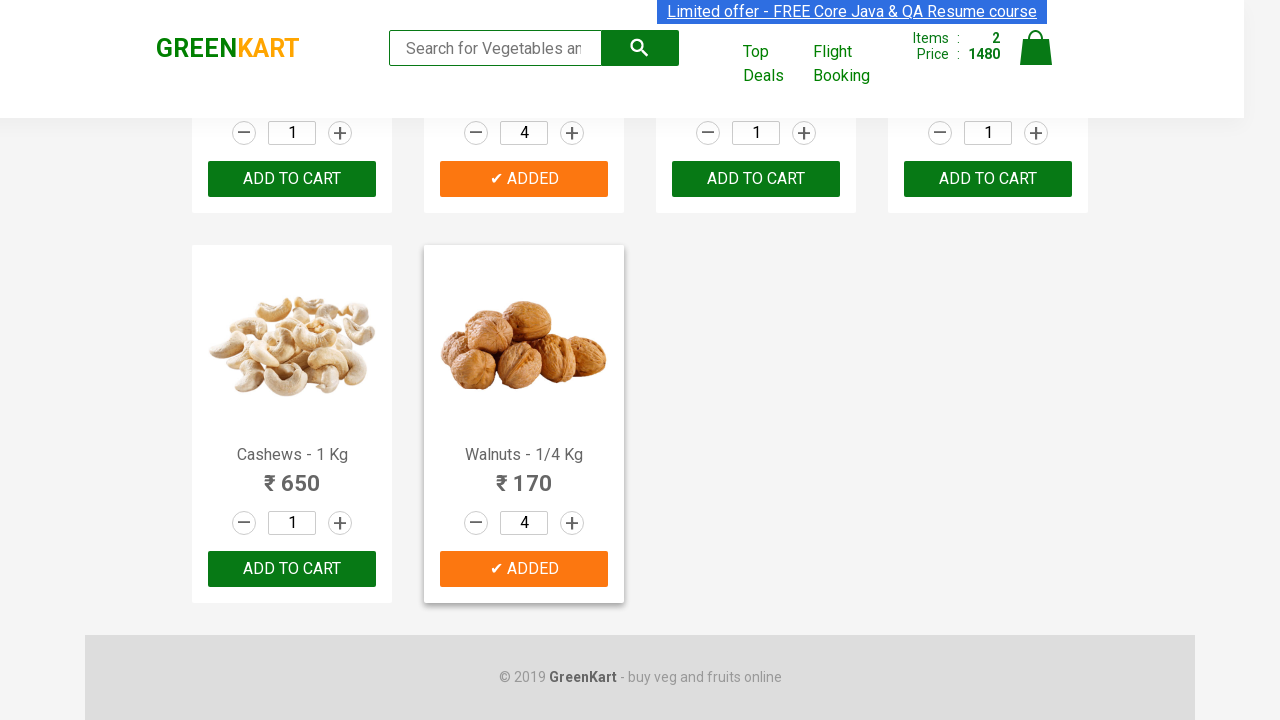

Clicked cart icon to view cart at (1036, 48) on xpath=//a[@class='cart-icon']/img
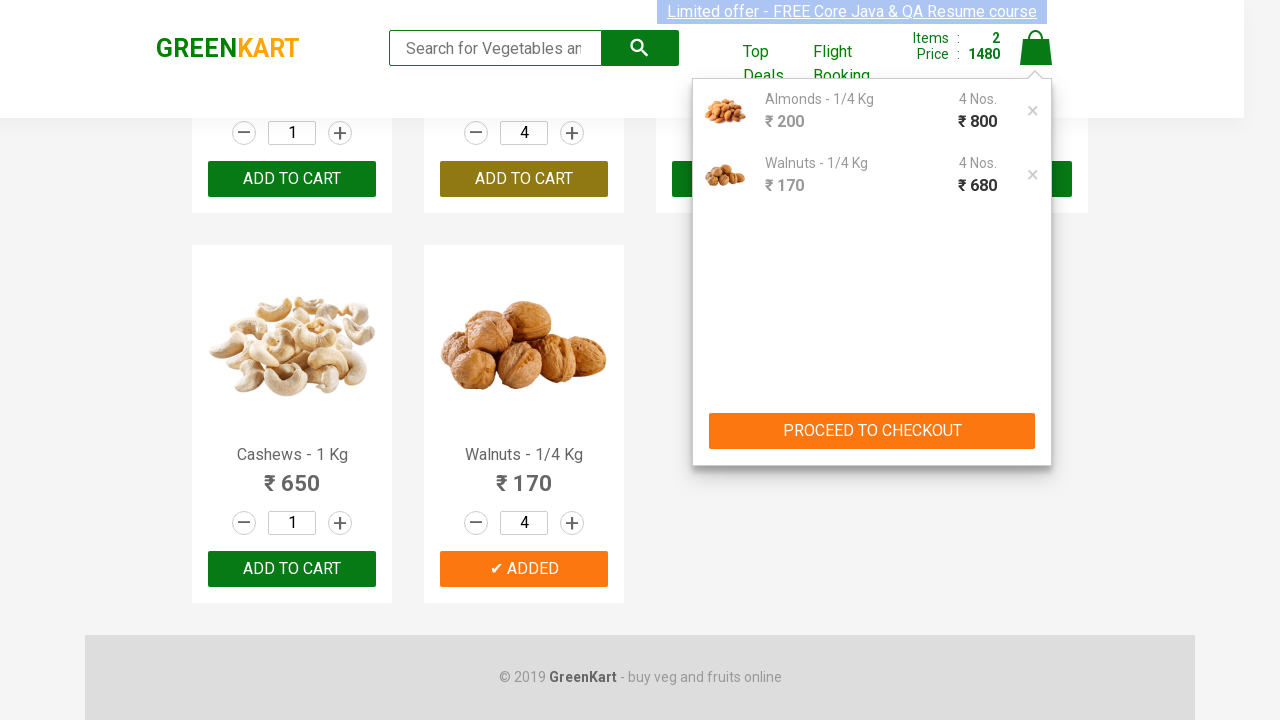

Clicked PROCEED TO CHECKOUT button at (872, 431) on xpath=//div[@class='action-block']/button[text()='PROCEED TO CHECKOUT']
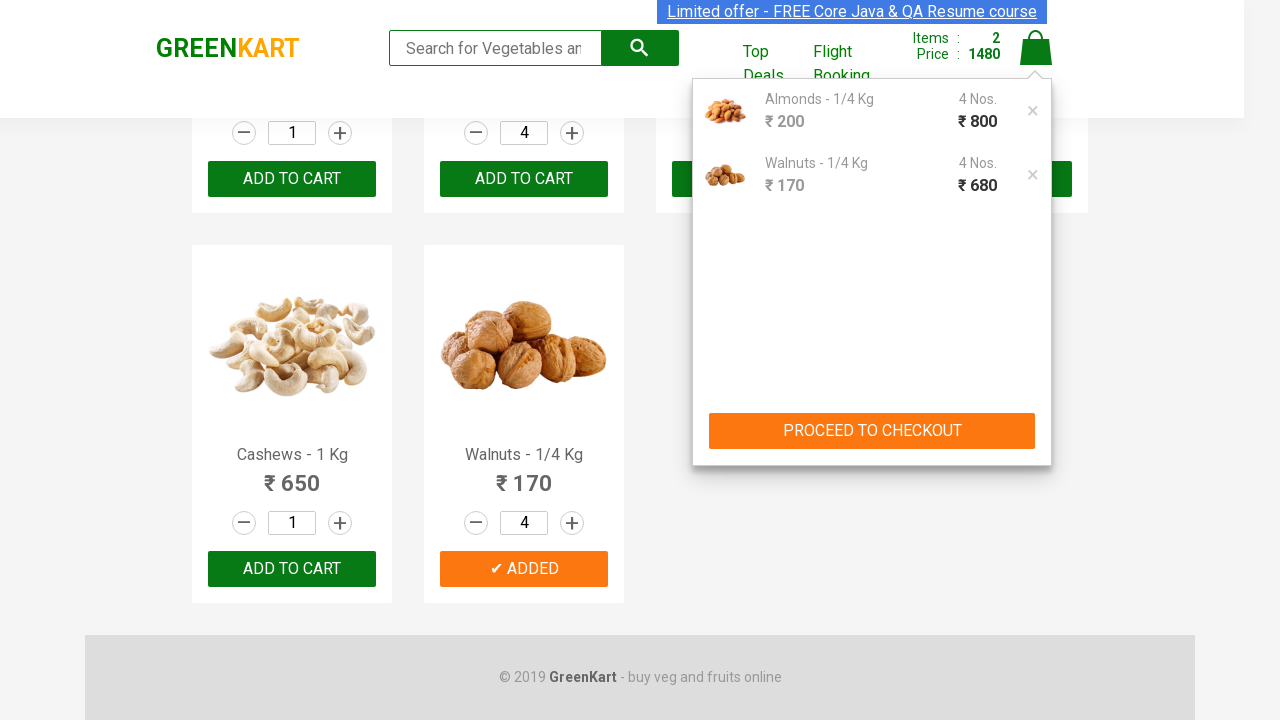

Filled promo code field with 'rahulshettyacademy' on //div[@class='promoWrapper']/input[@class='promoCode']
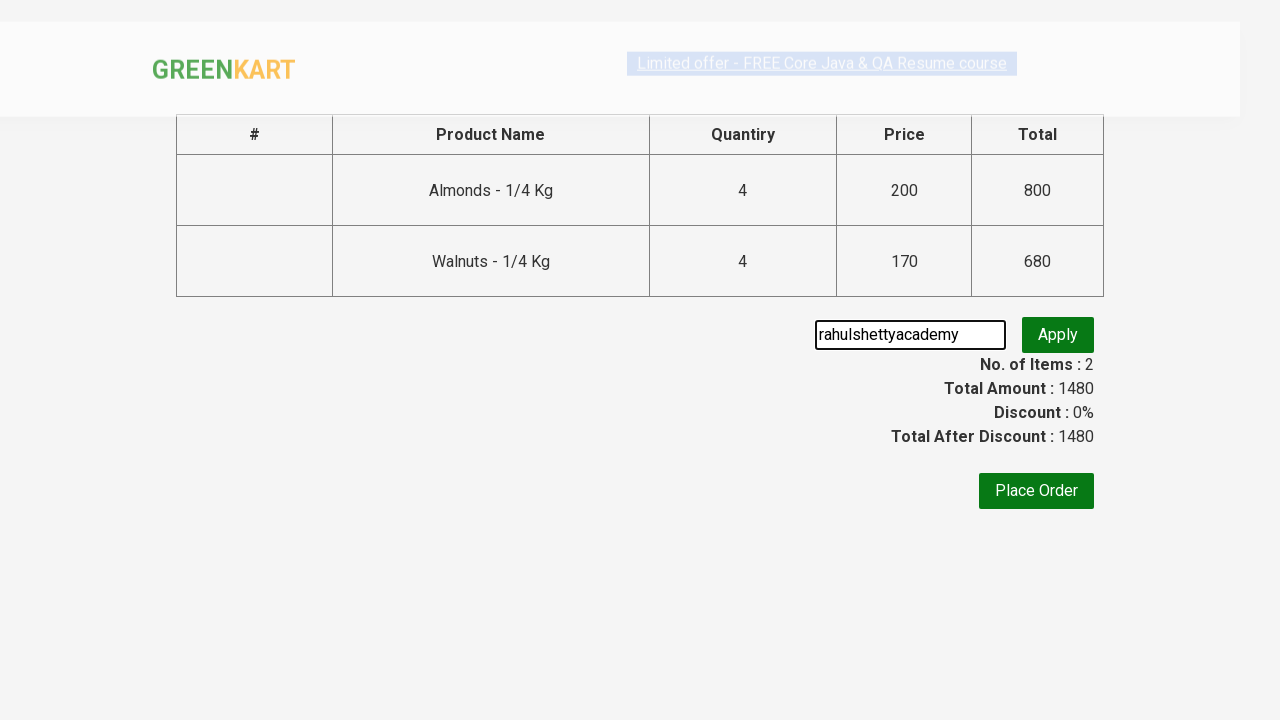

Clicked promo code apply button at (1058, 335) on xpath=//div[@class='promoWrapper']/button[@class='promoBtn']
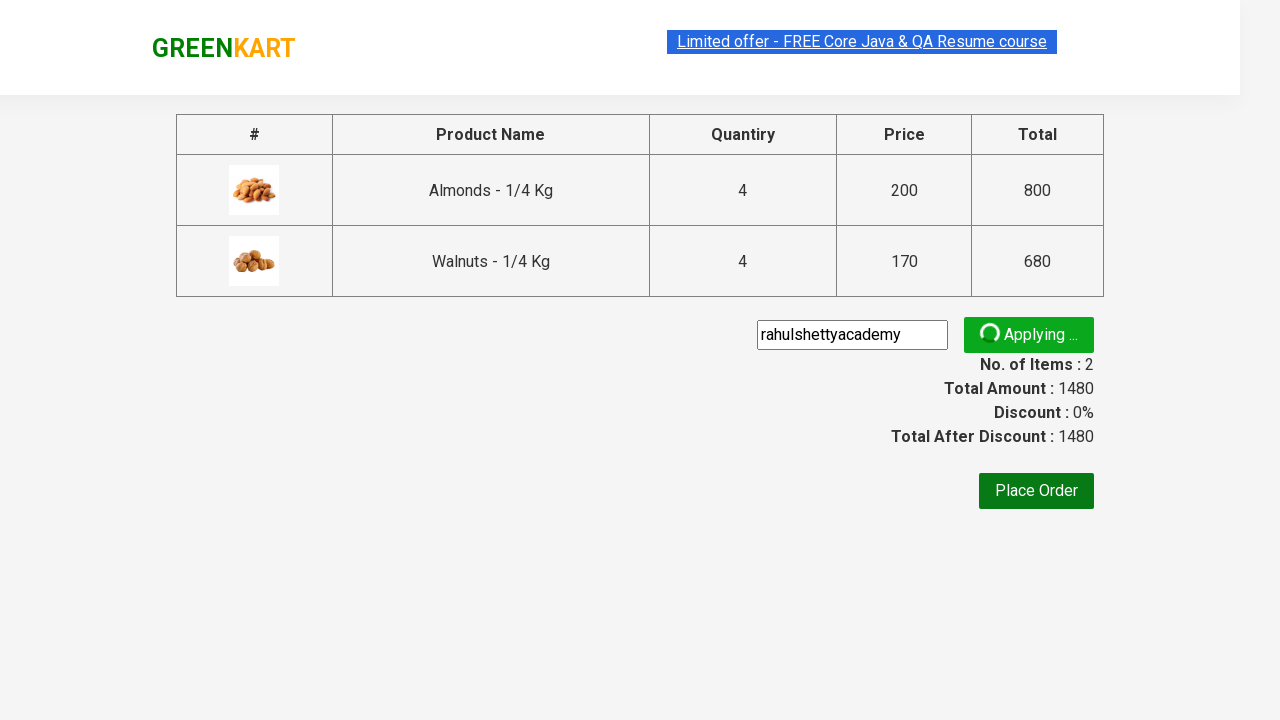

Clicked Place Order button to complete purchase at (1036, 491) on xpath=//button[text()='Place Order']
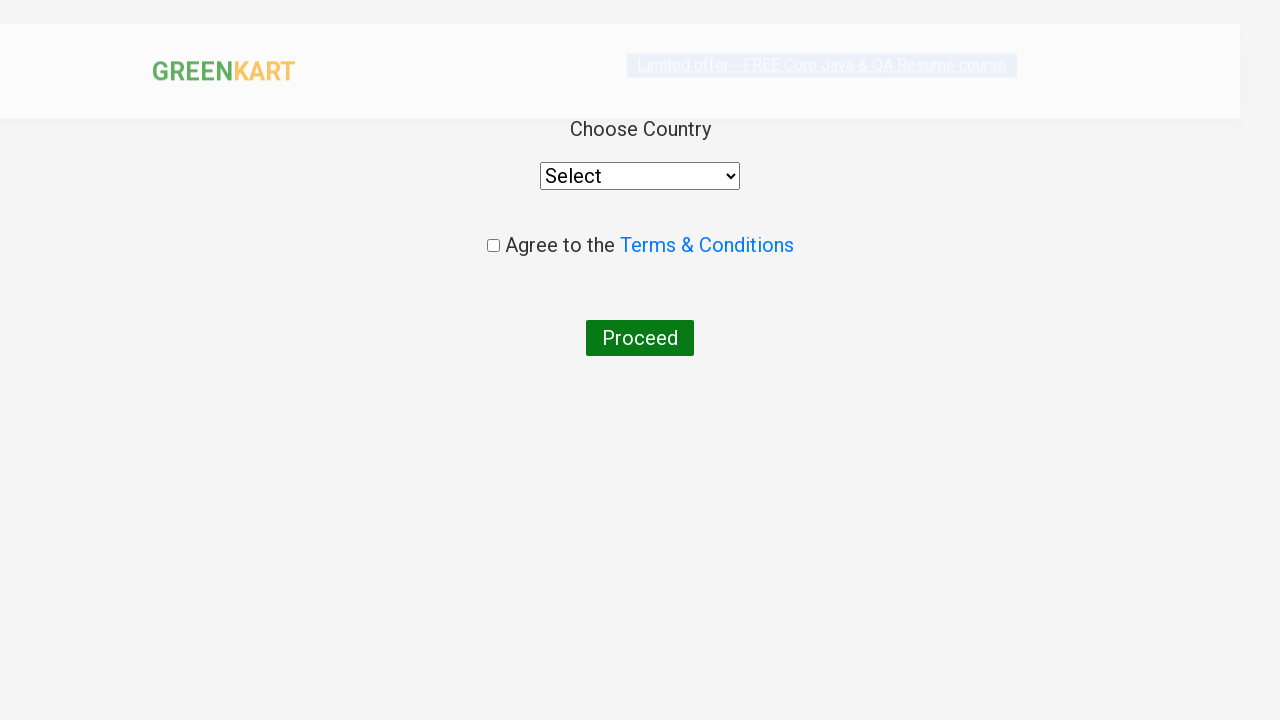

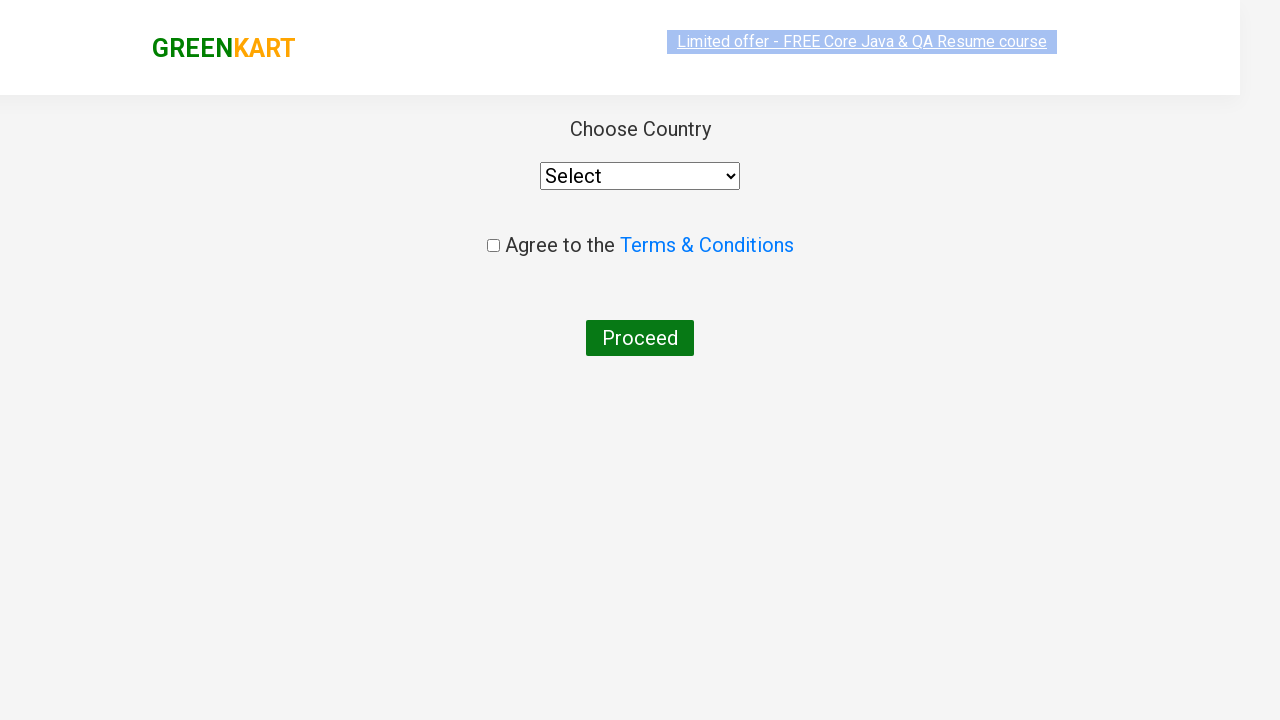